Automates playing the 2048 game by continuously sending arrow key presses (up, left, down) to move tiles on the game board

Starting URL: https://play2048.co/

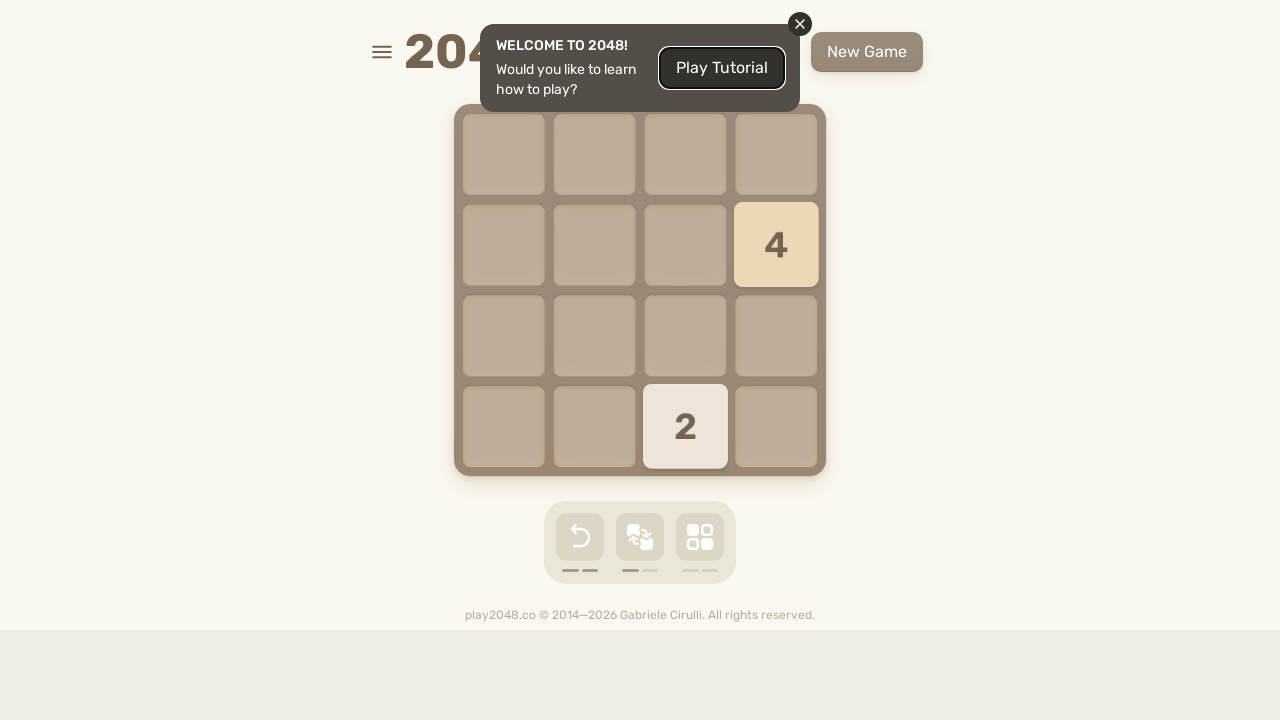

Waited for game body to load
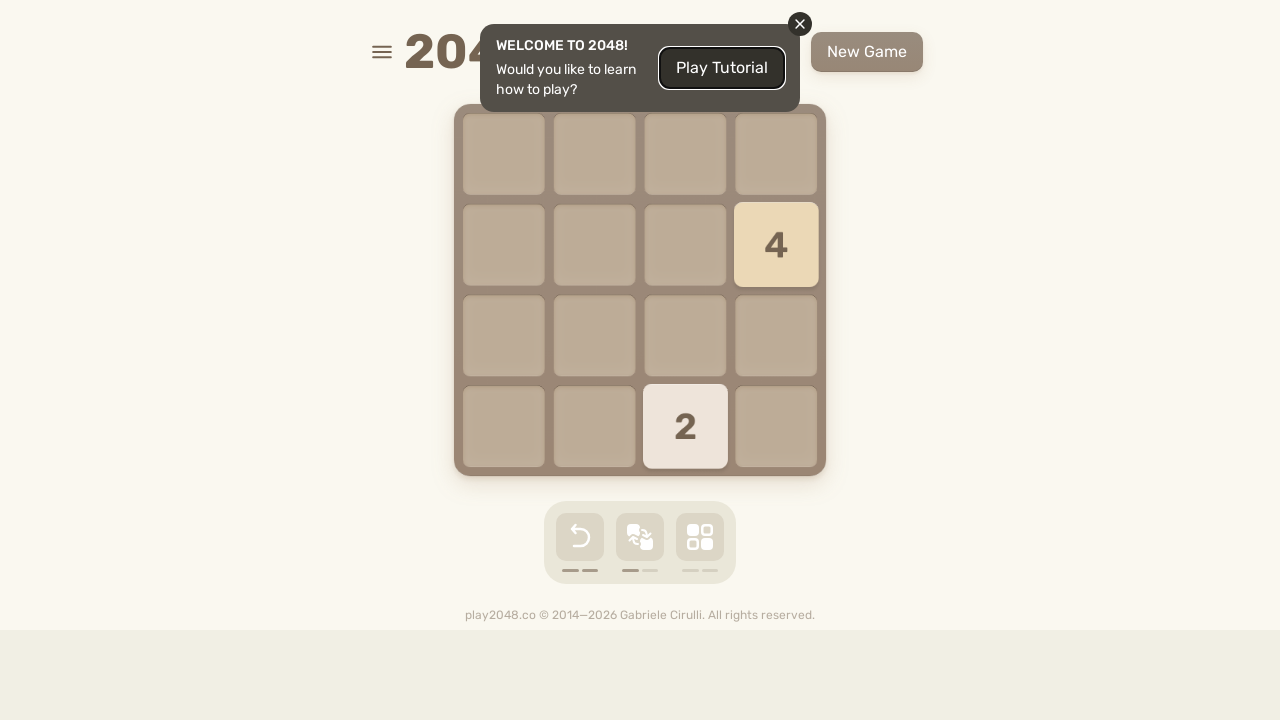

Pressed ArrowUp key to move tiles up
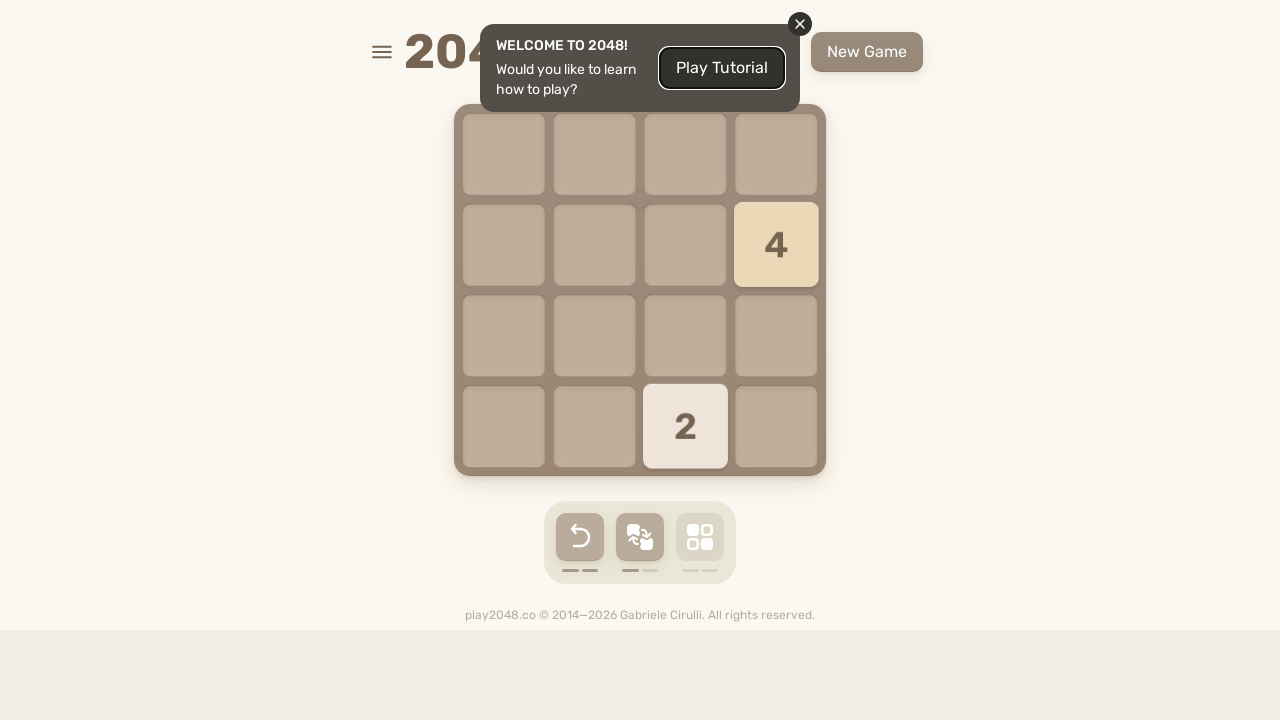

Pressed ArrowLeft key to move tiles left
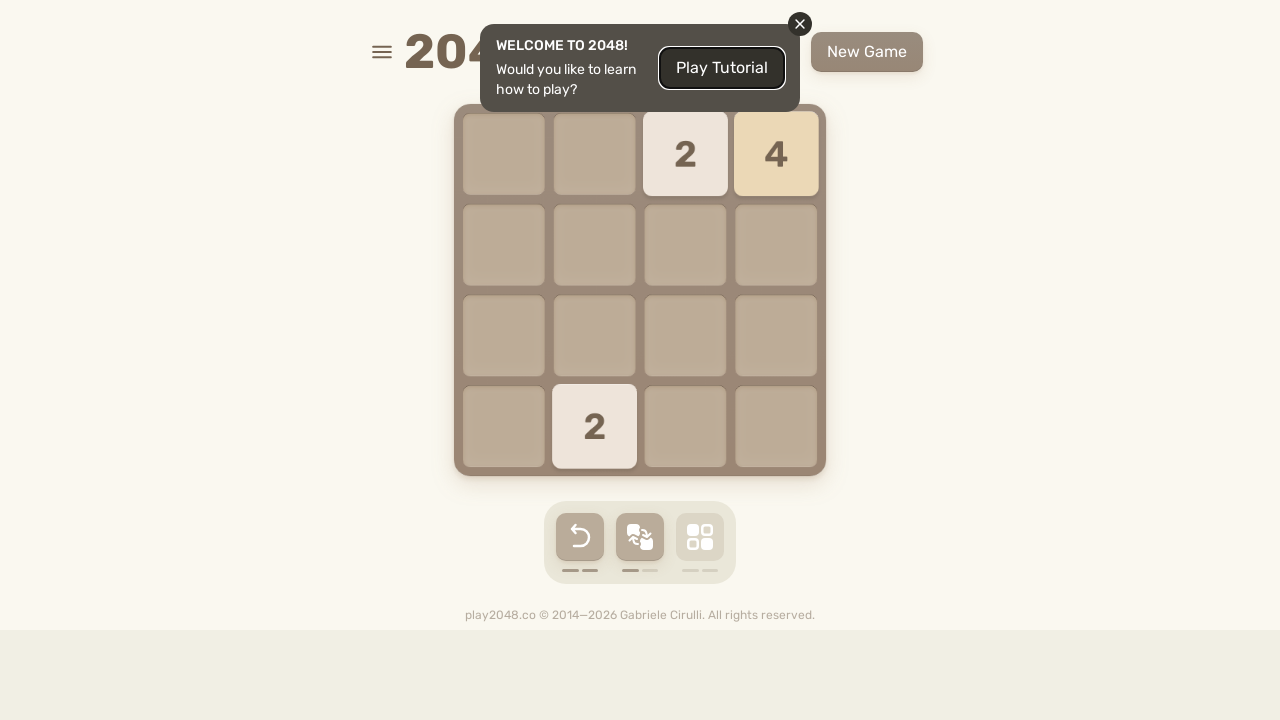

Pressed ArrowDown key to move tiles down
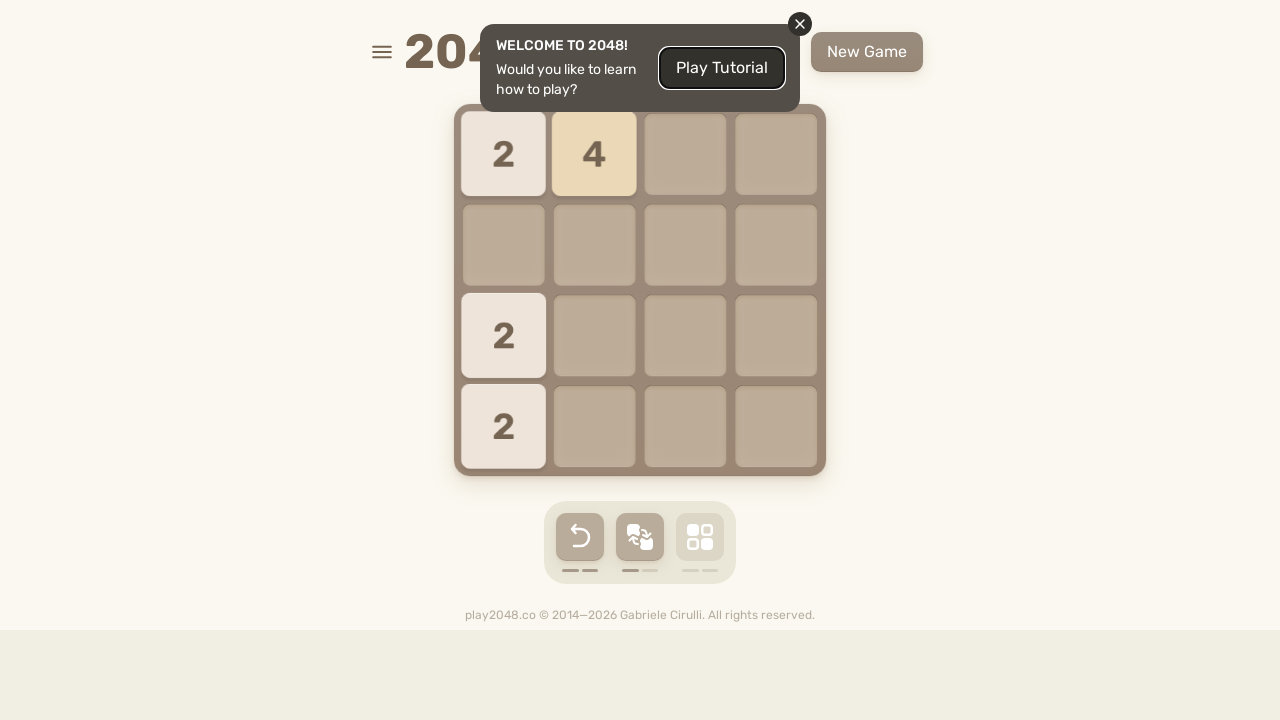

Waited 250ms before next move
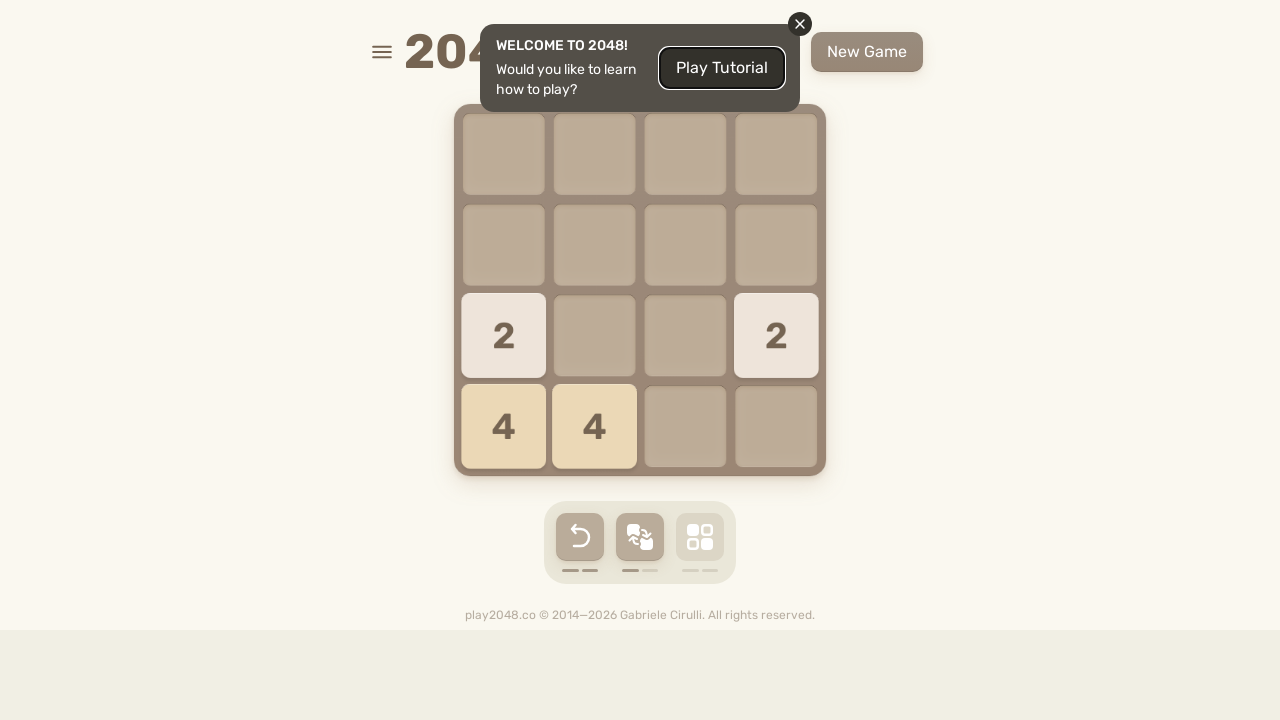

Pressed ArrowUp key to move tiles up
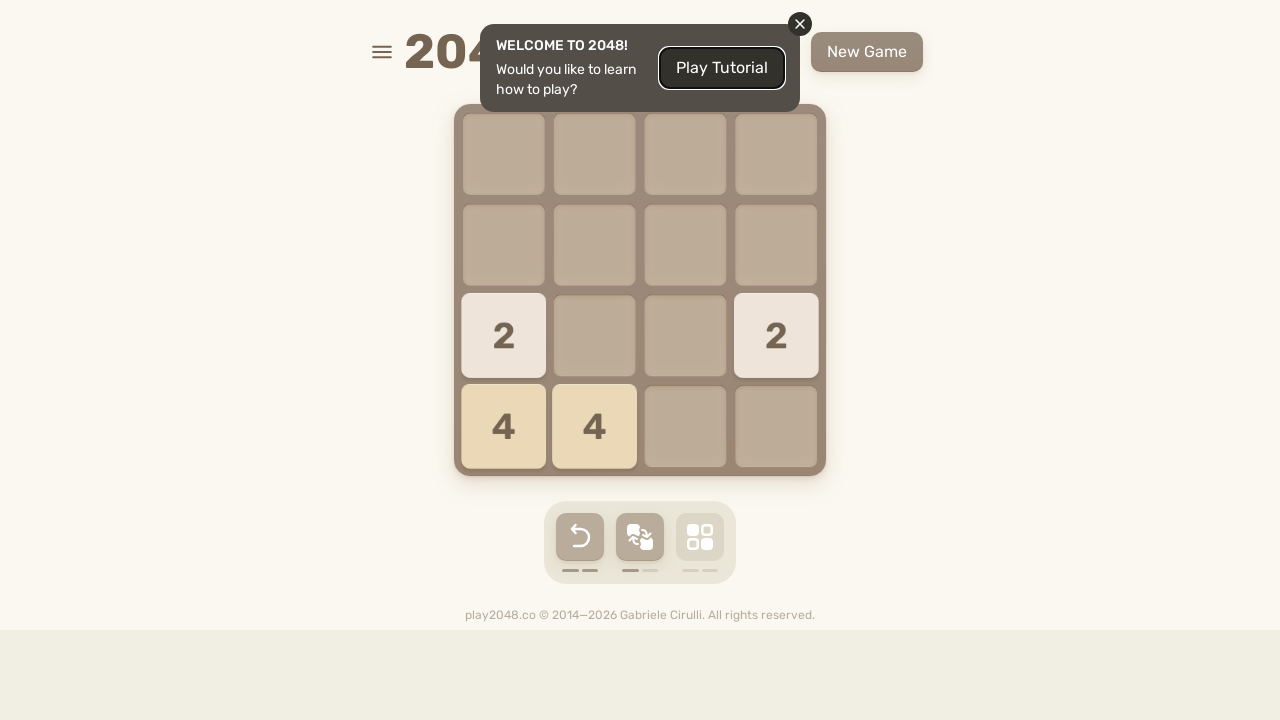

Pressed ArrowLeft key to move tiles left
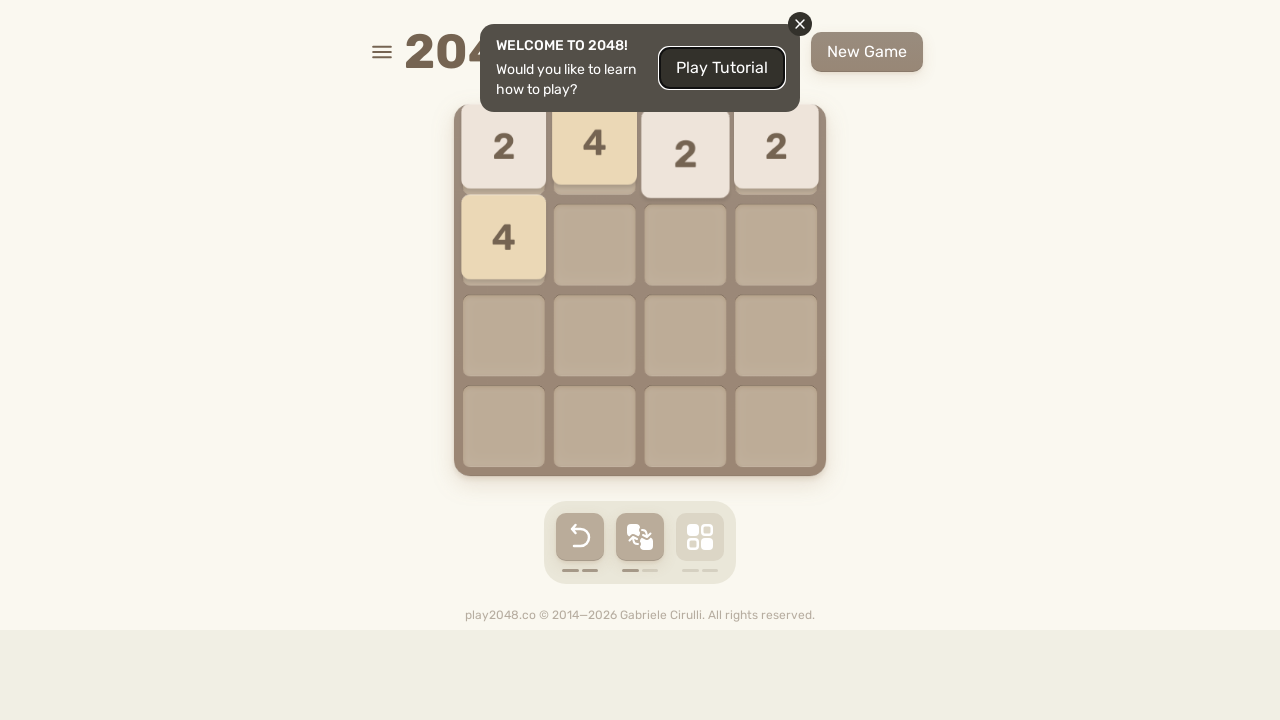

Pressed ArrowDown key to move tiles down
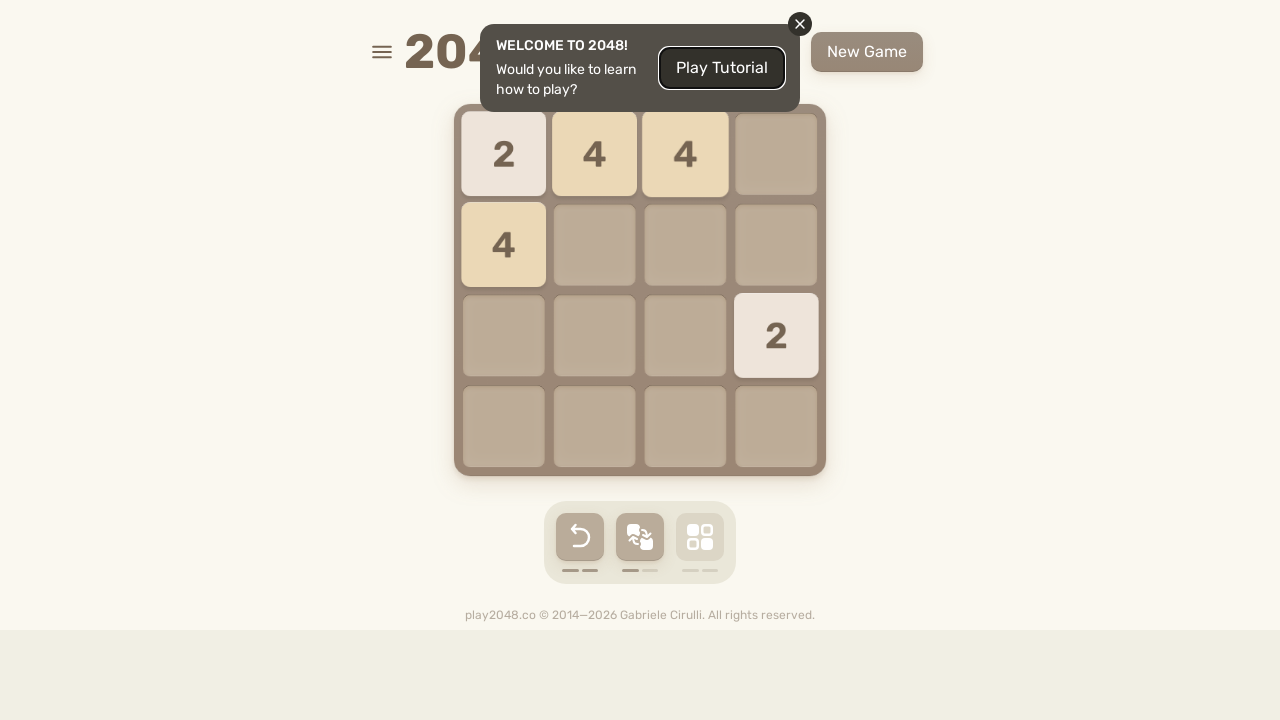

Waited 250ms before next move
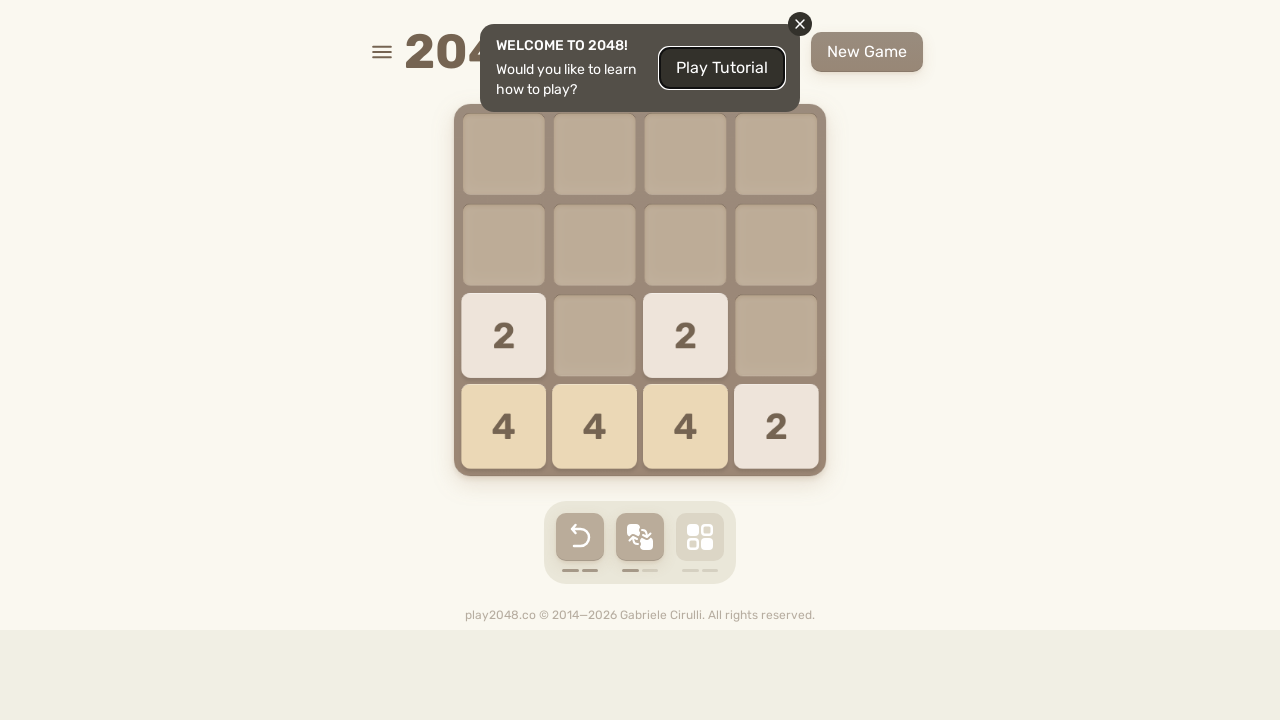

Pressed ArrowUp key to move tiles up
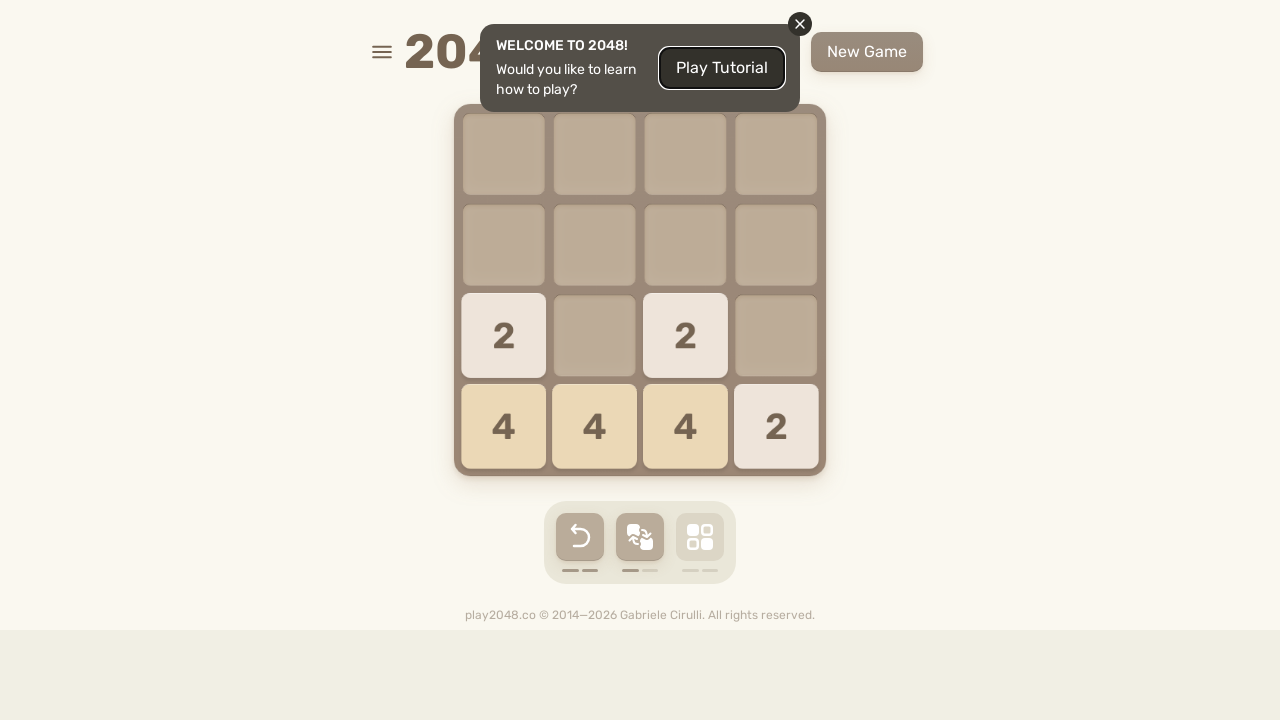

Pressed ArrowLeft key to move tiles left
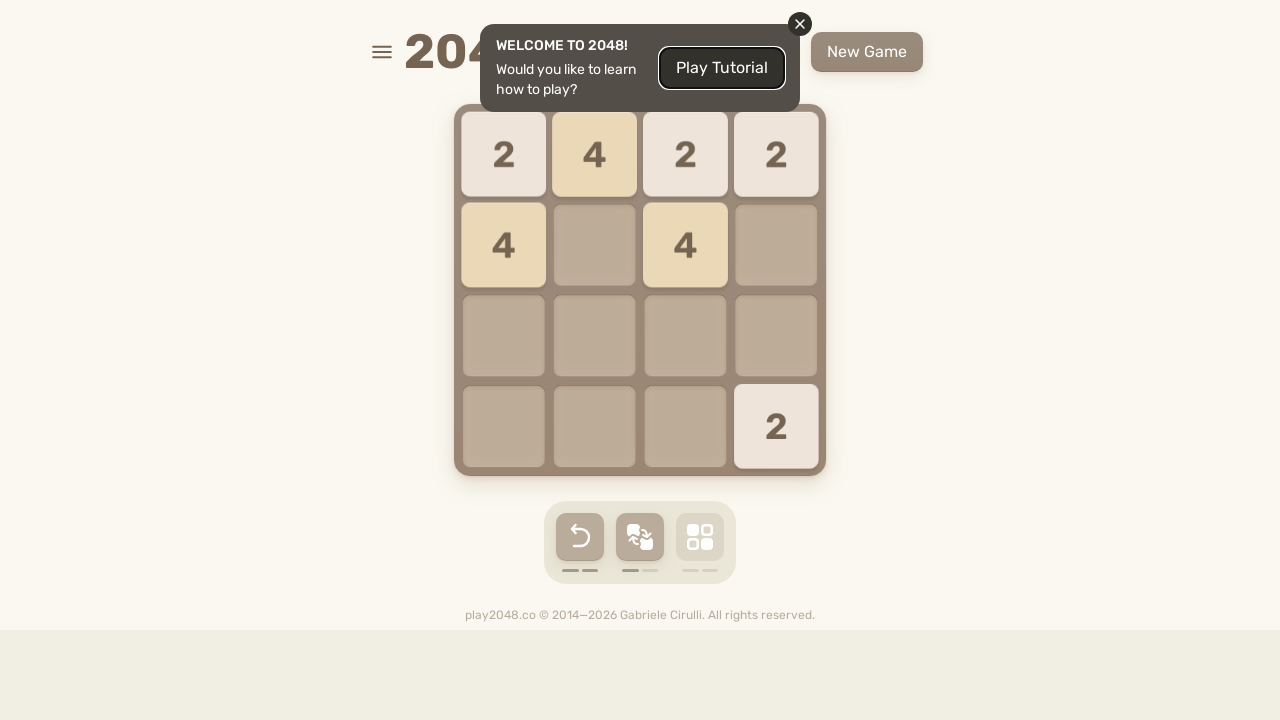

Pressed ArrowDown key to move tiles down
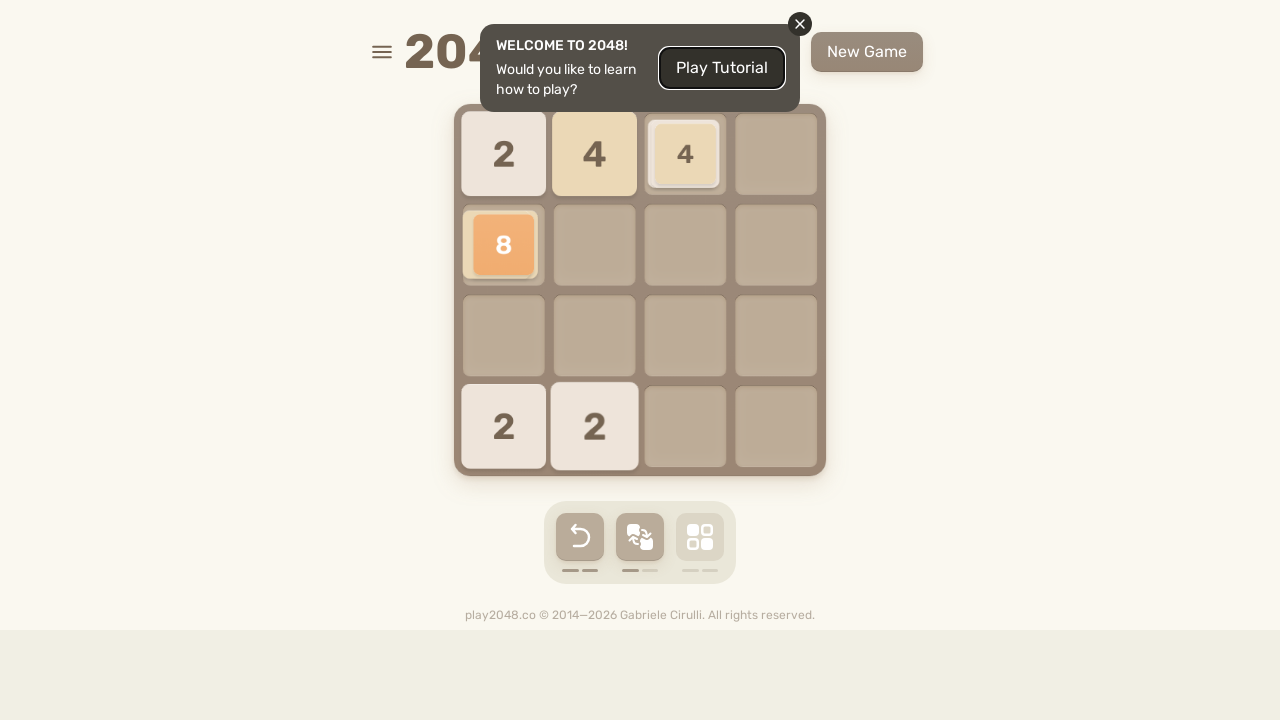

Waited 250ms before next move
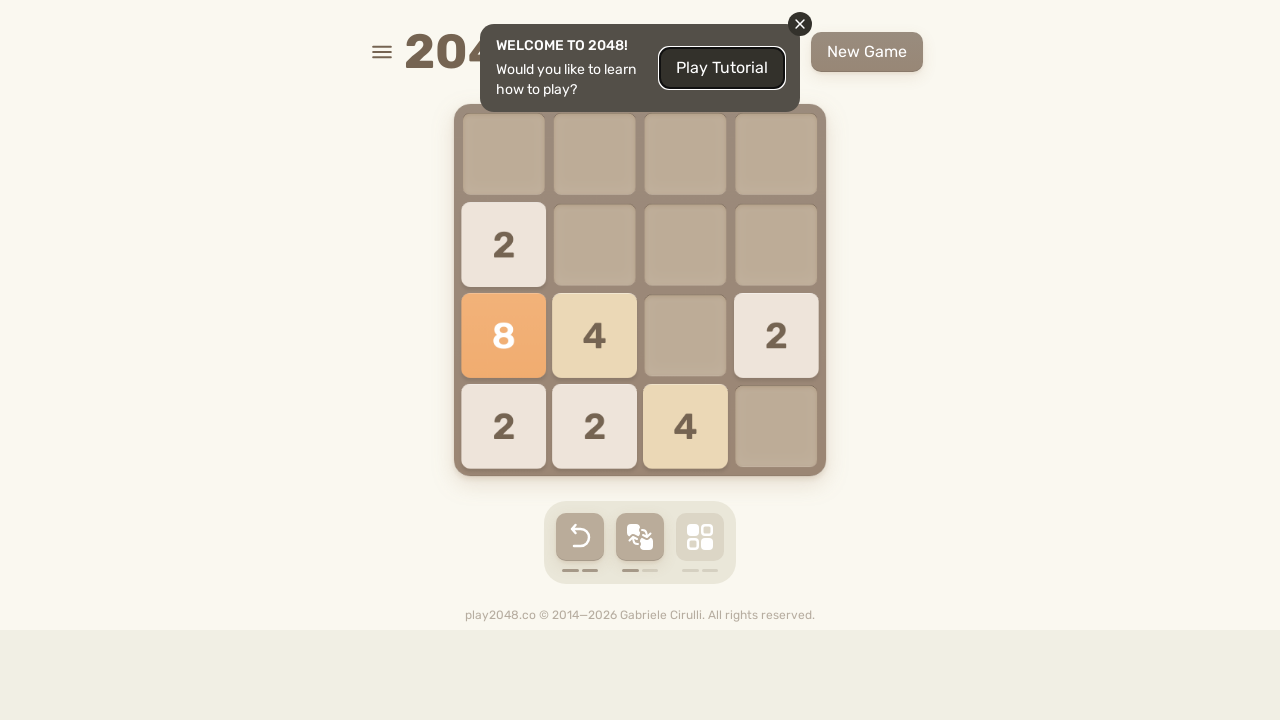

Pressed ArrowUp key to move tiles up
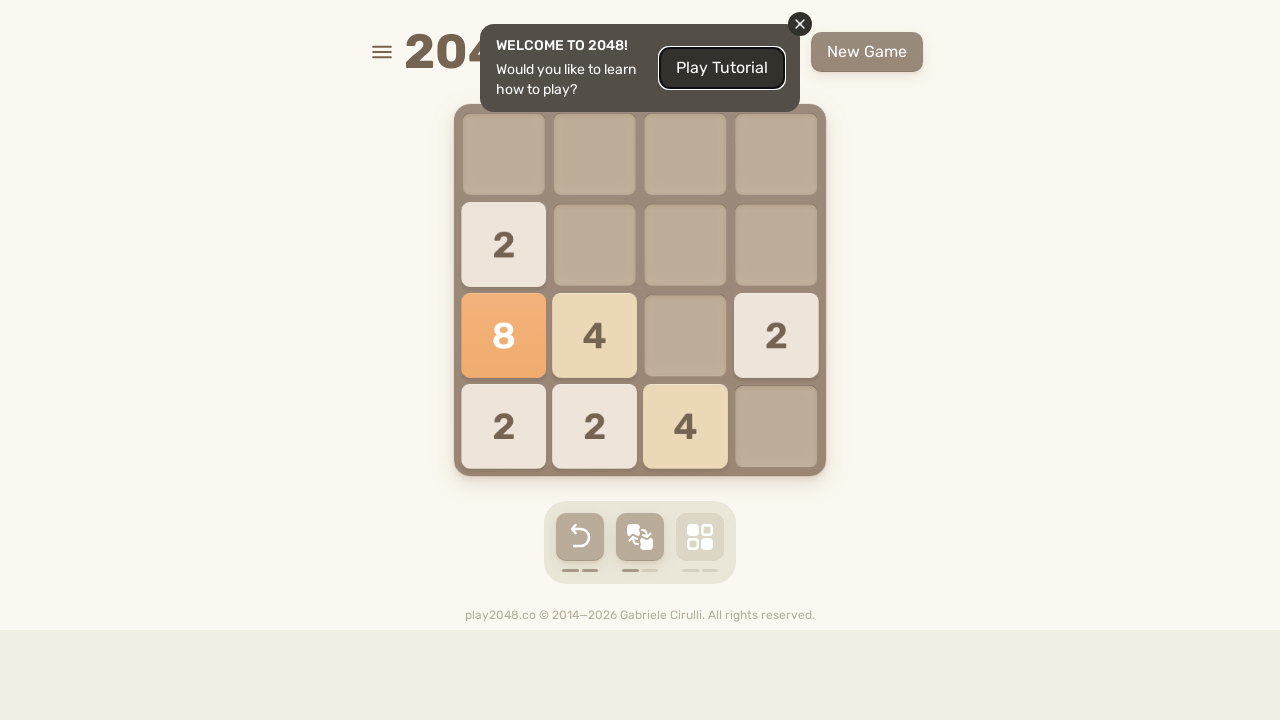

Pressed ArrowLeft key to move tiles left
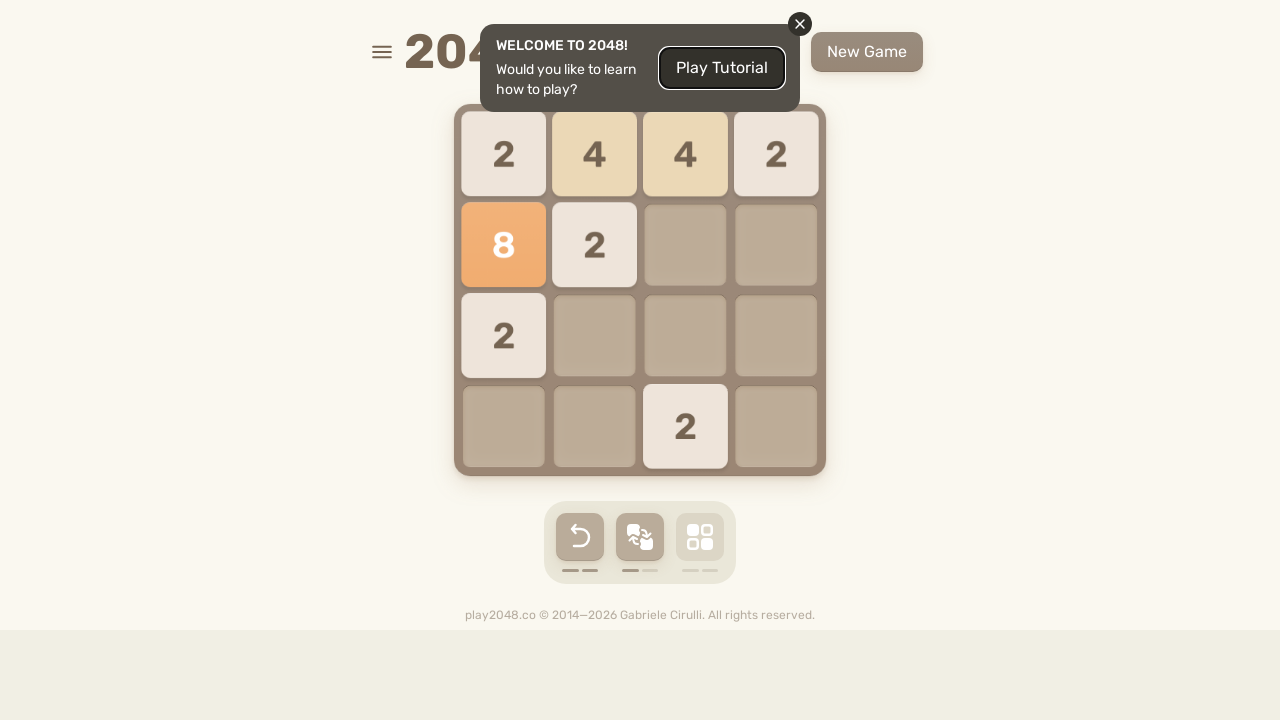

Pressed ArrowDown key to move tiles down
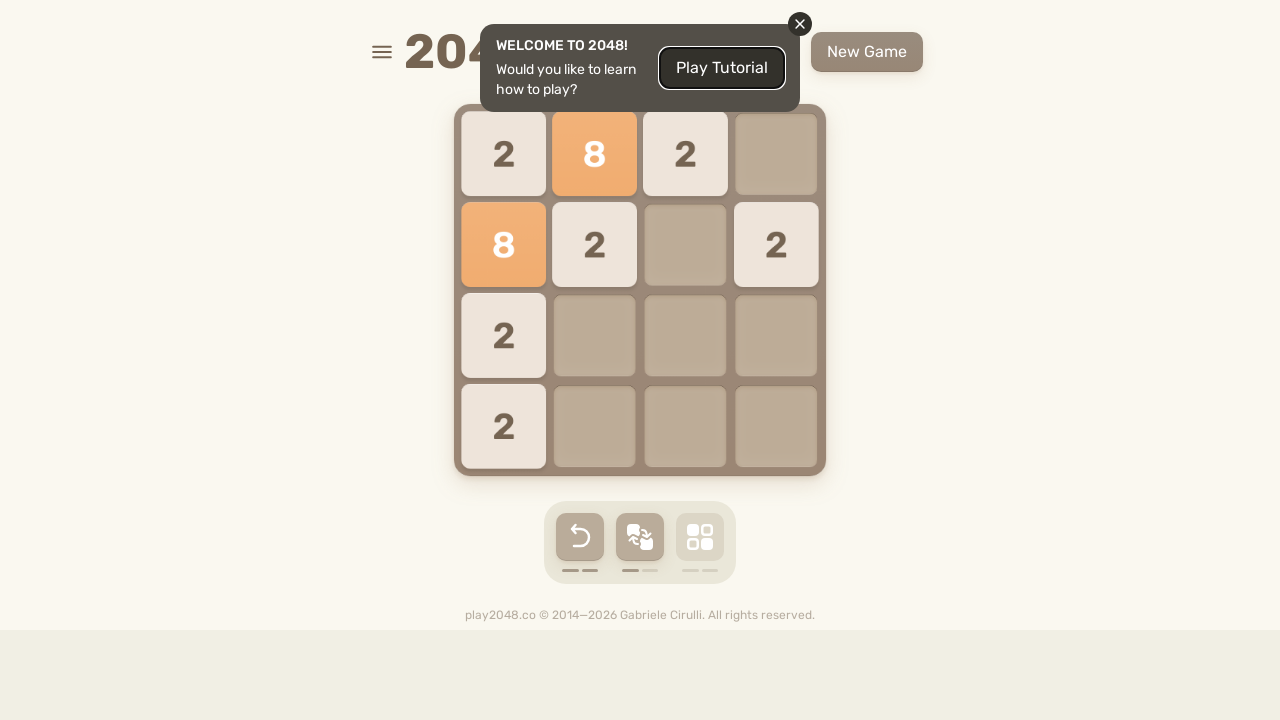

Waited 250ms before next move
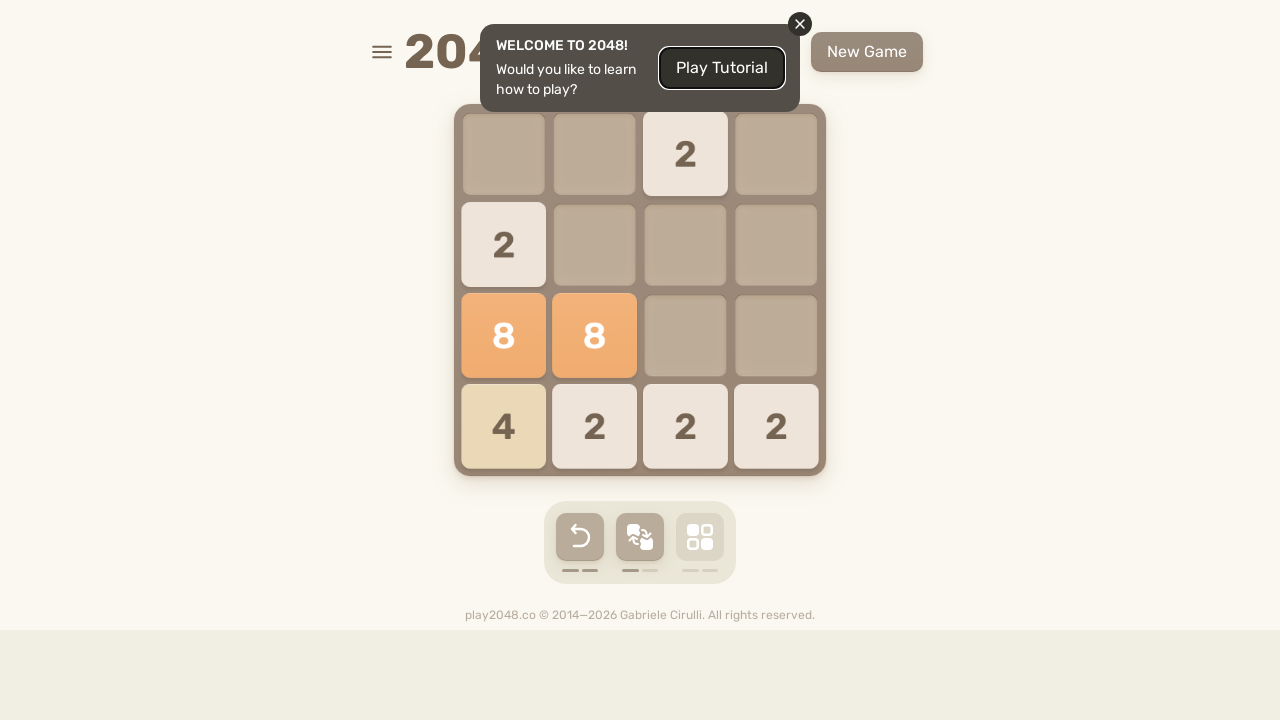

Pressed ArrowUp key to move tiles up
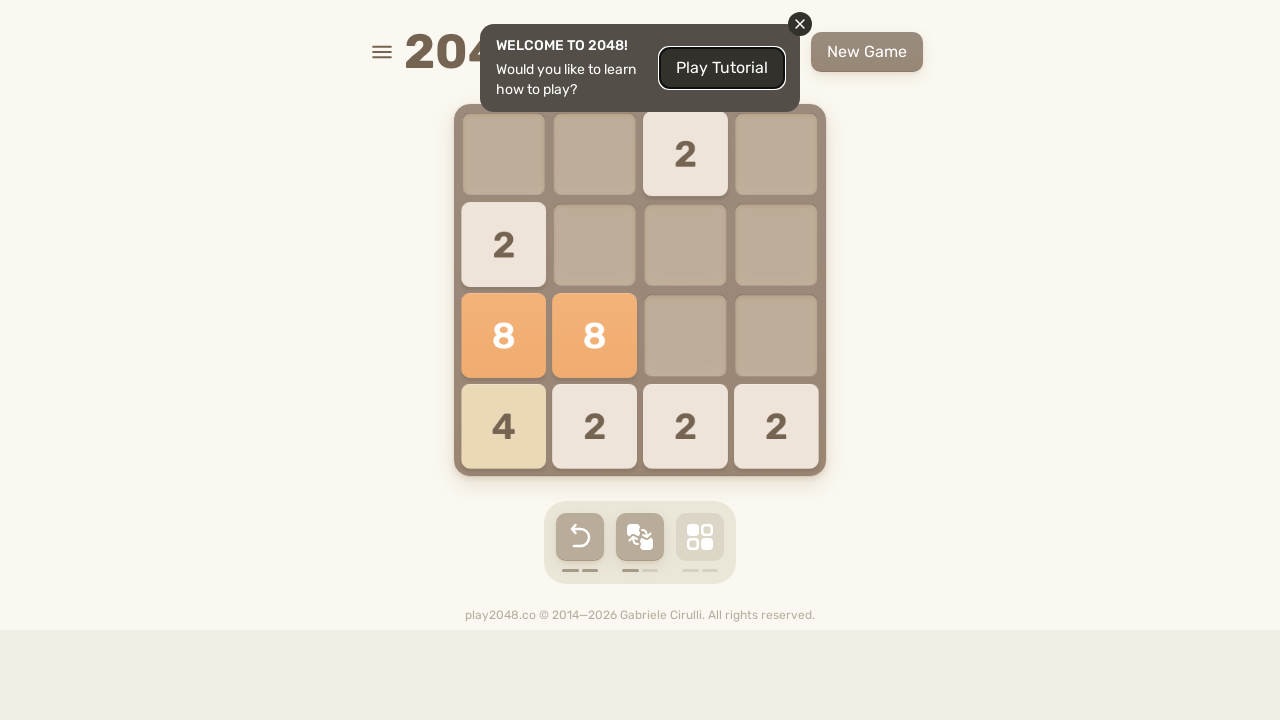

Pressed ArrowLeft key to move tiles left
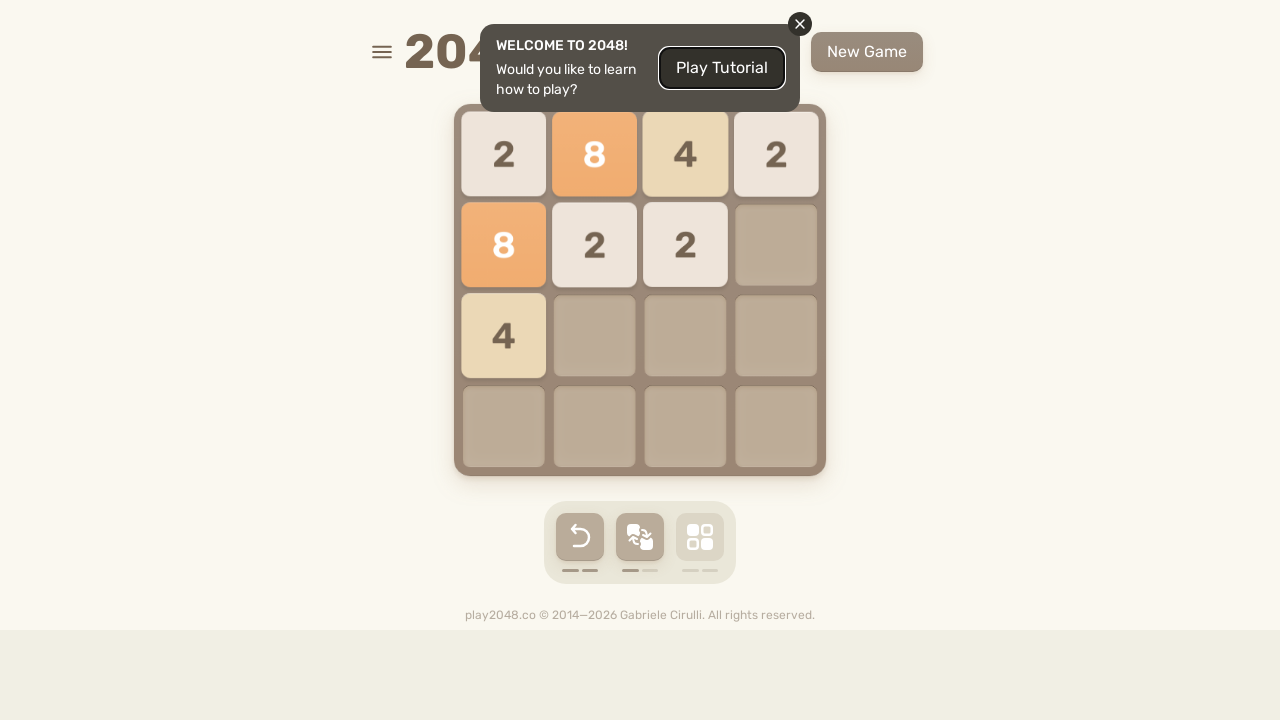

Pressed ArrowDown key to move tiles down
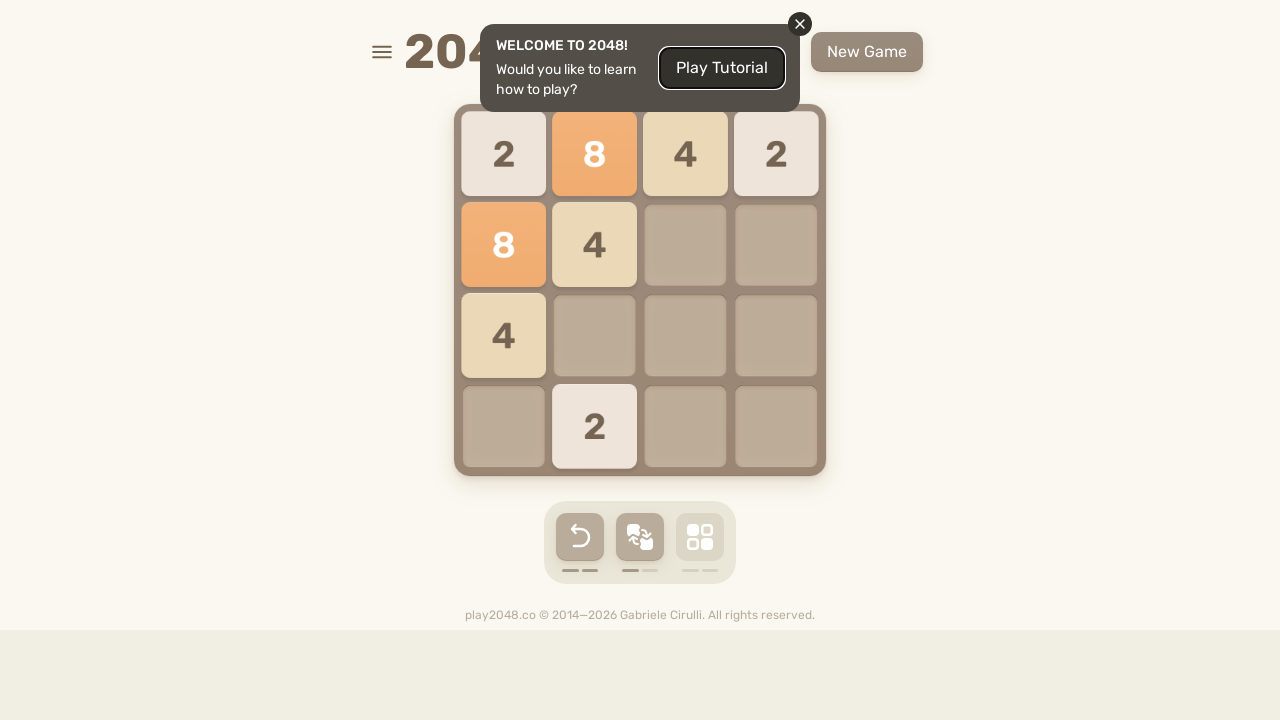

Waited 250ms before next move
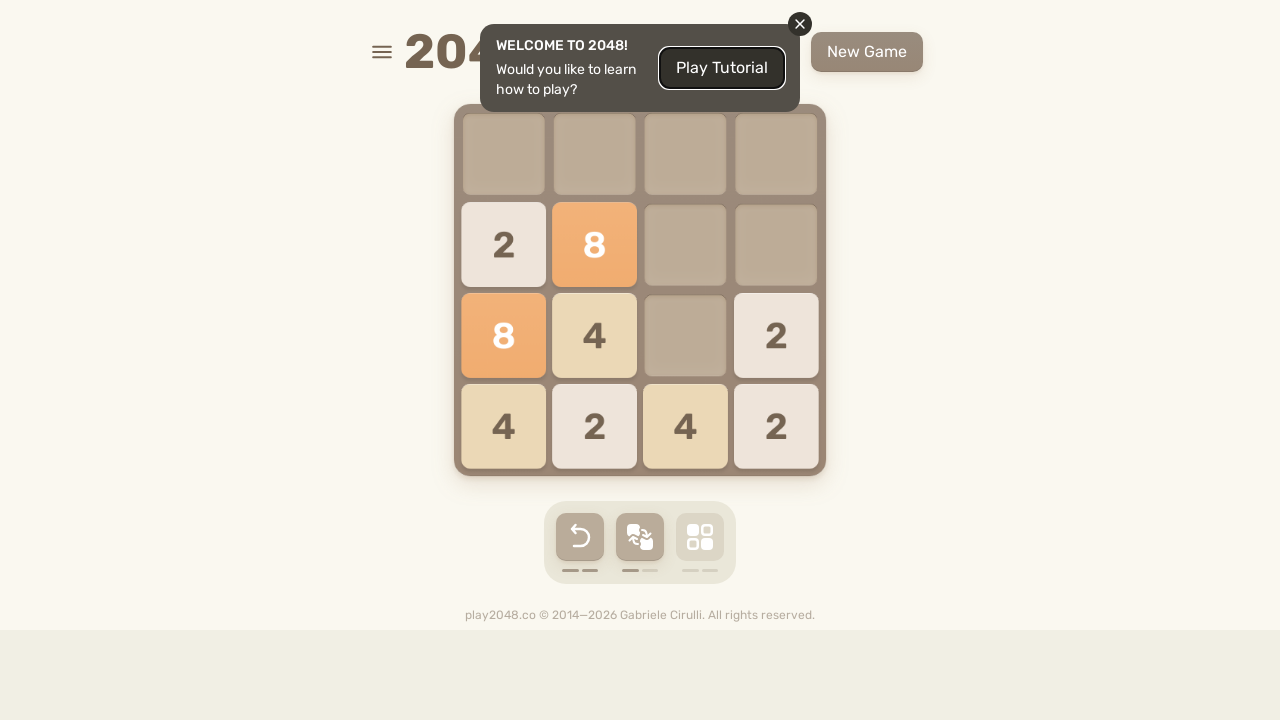

Pressed ArrowUp key to move tiles up
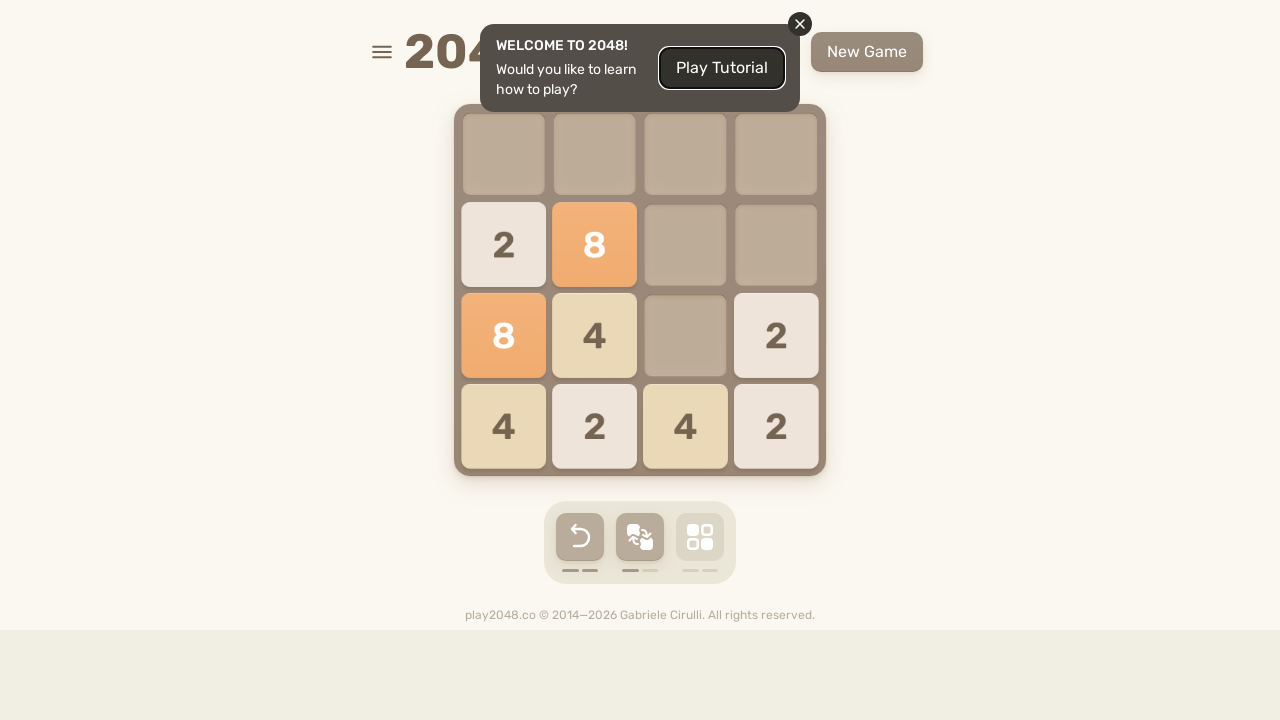

Pressed ArrowLeft key to move tiles left
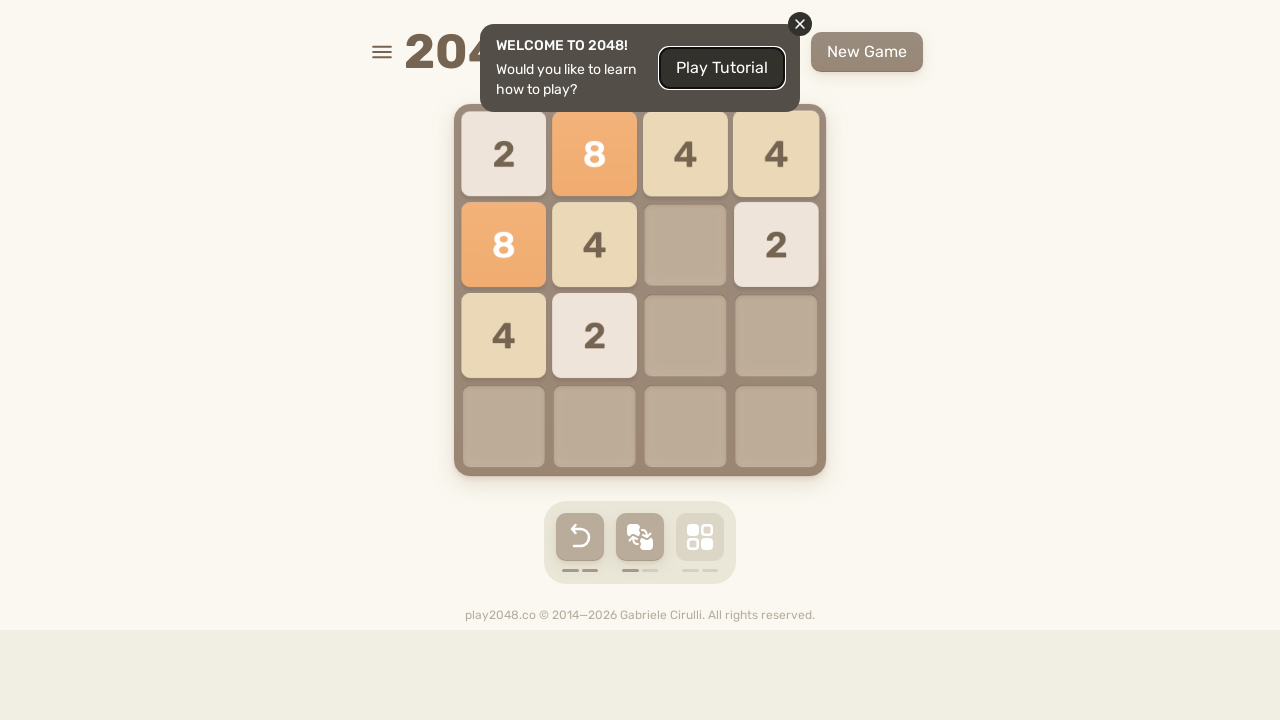

Pressed ArrowDown key to move tiles down
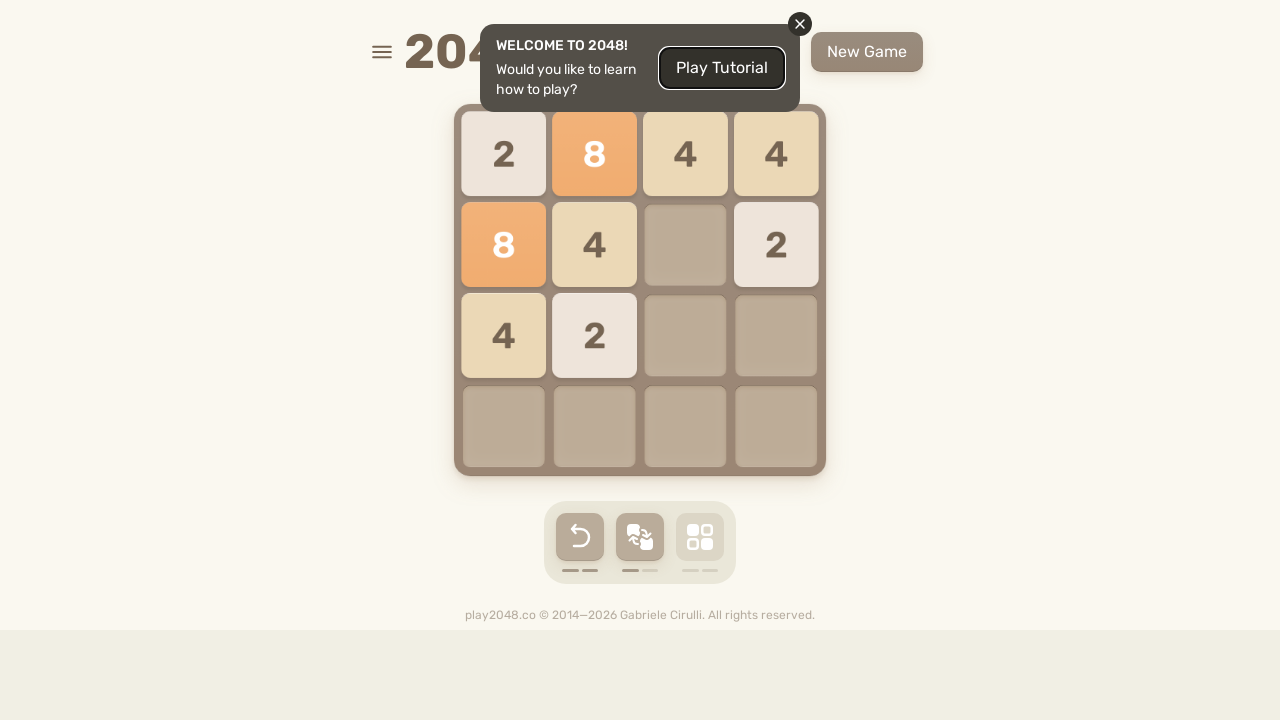

Waited 250ms before next move
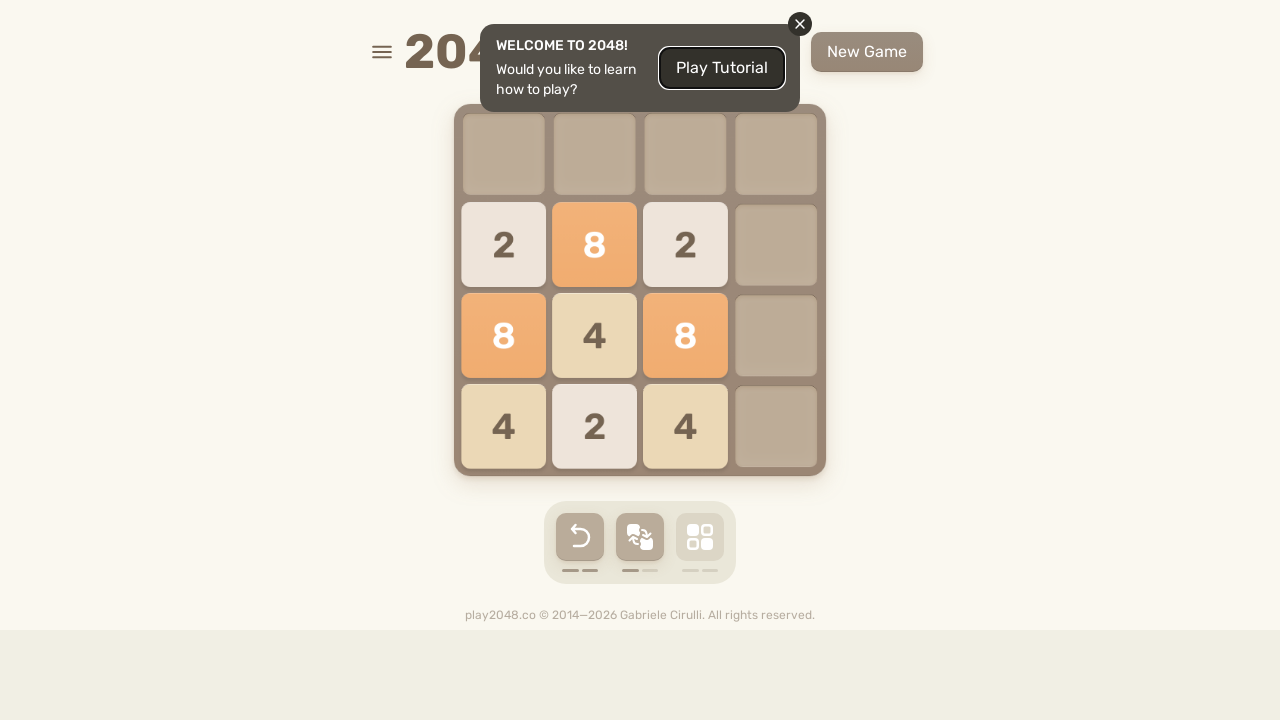

Pressed ArrowUp key to move tiles up
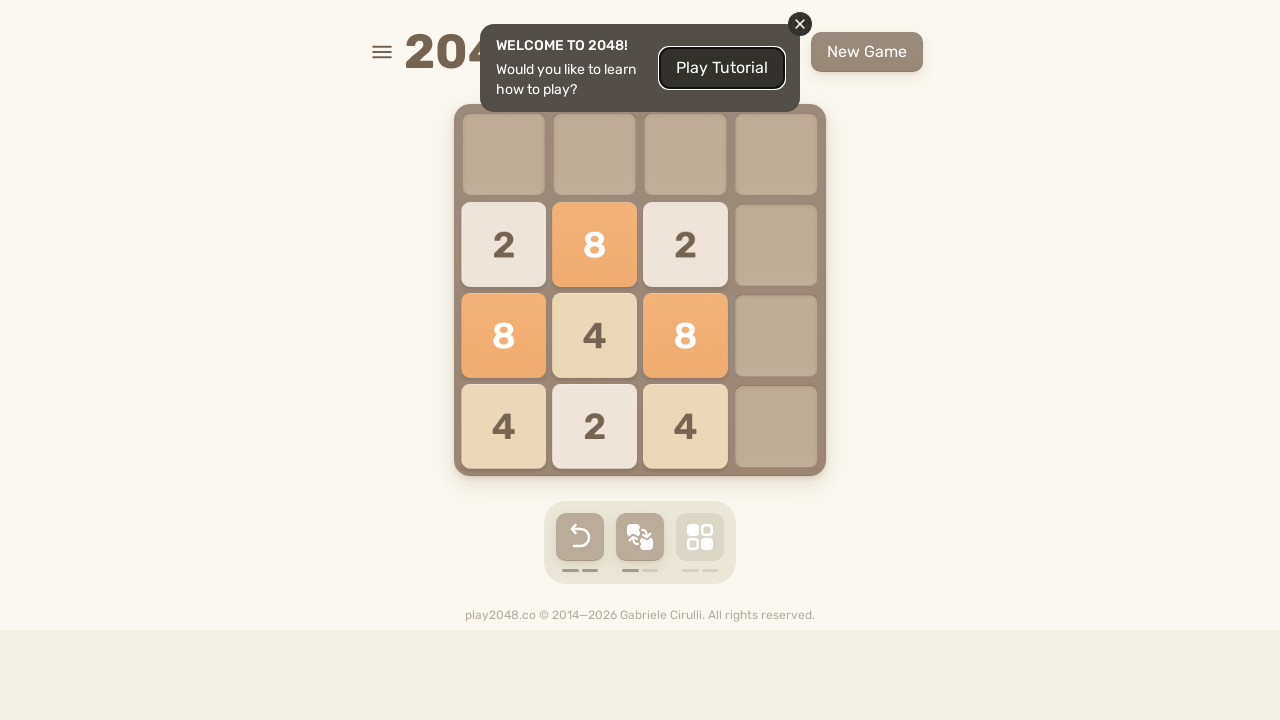

Pressed ArrowLeft key to move tiles left
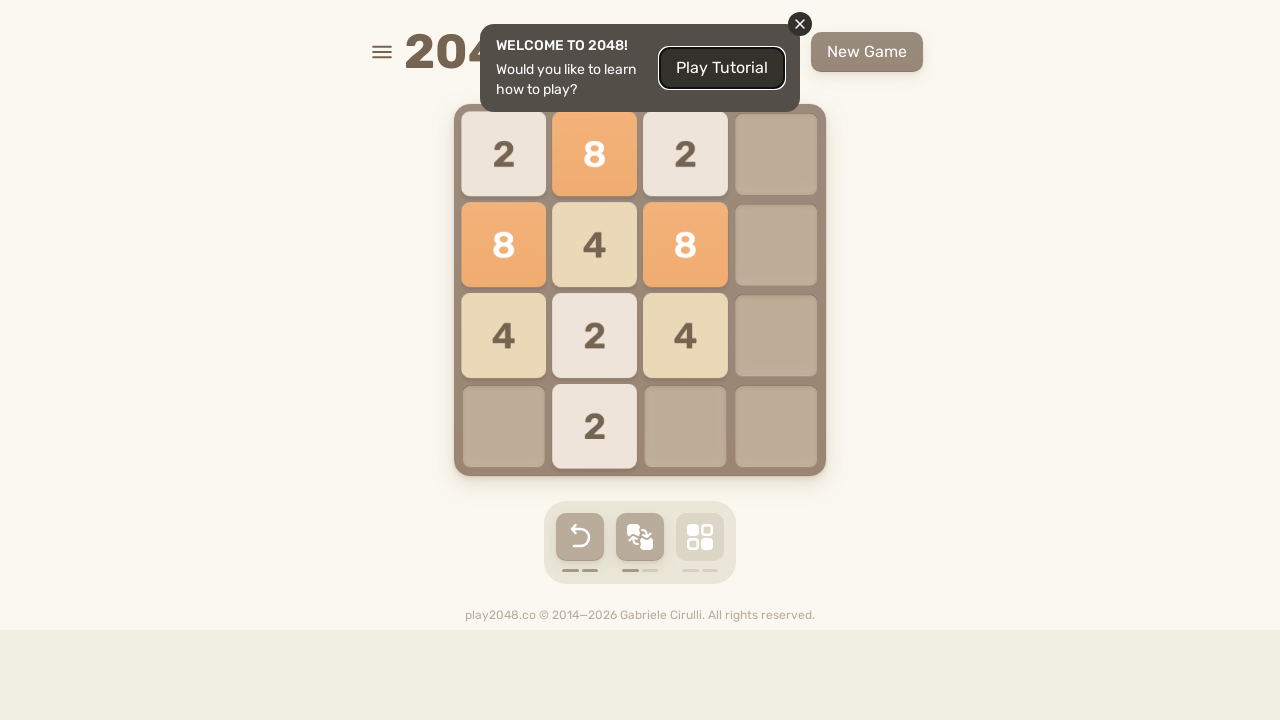

Pressed ArrowDown key to move tiles down
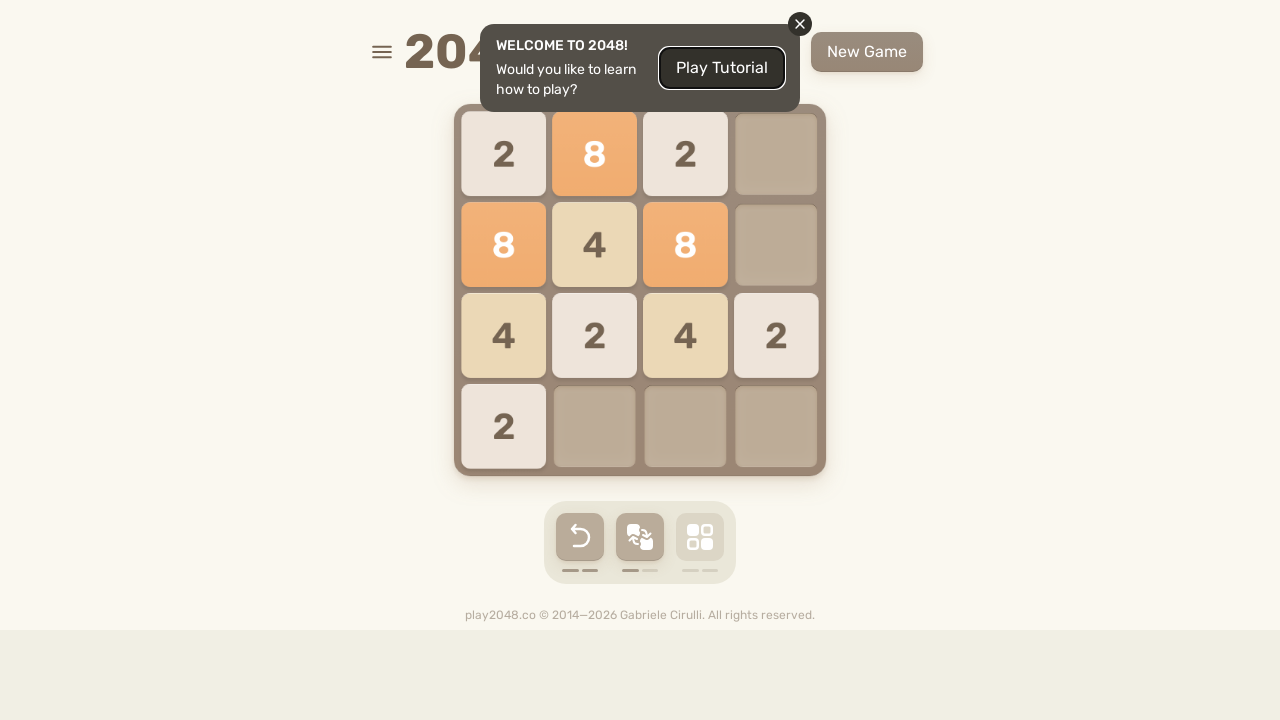

Waited 250ms before next move
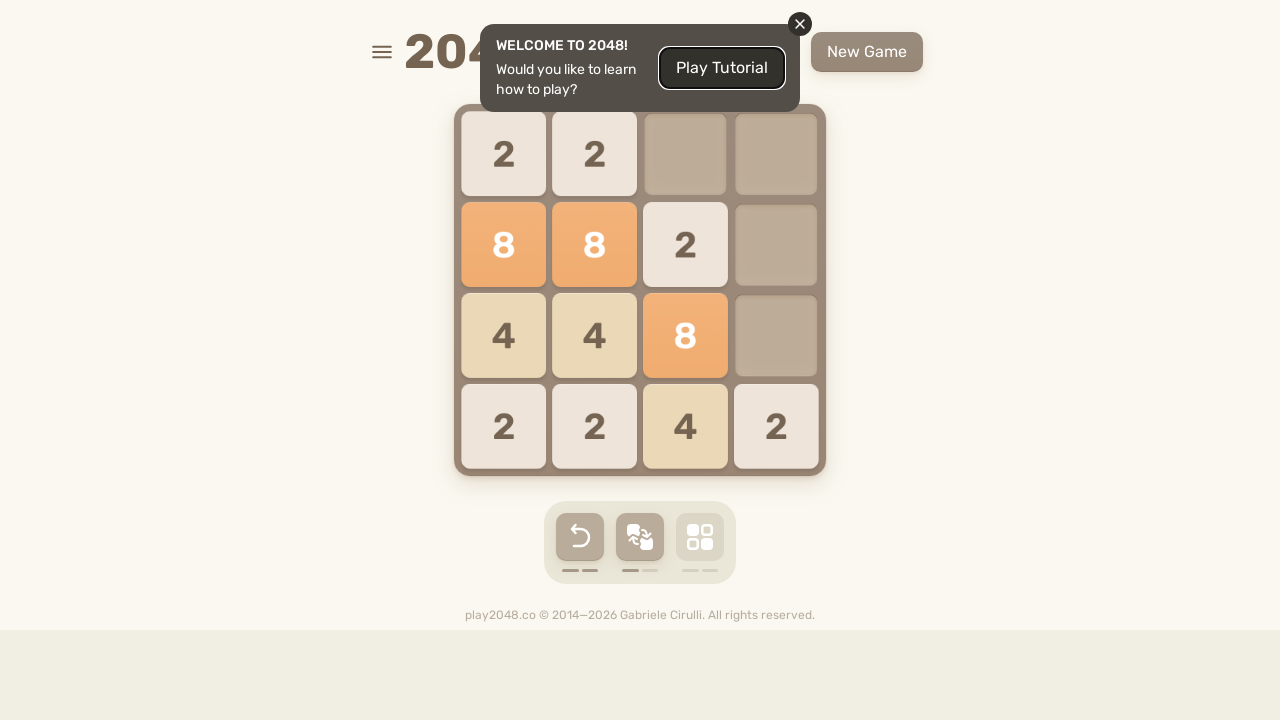

Pressed ArrowUp key to move tiles up
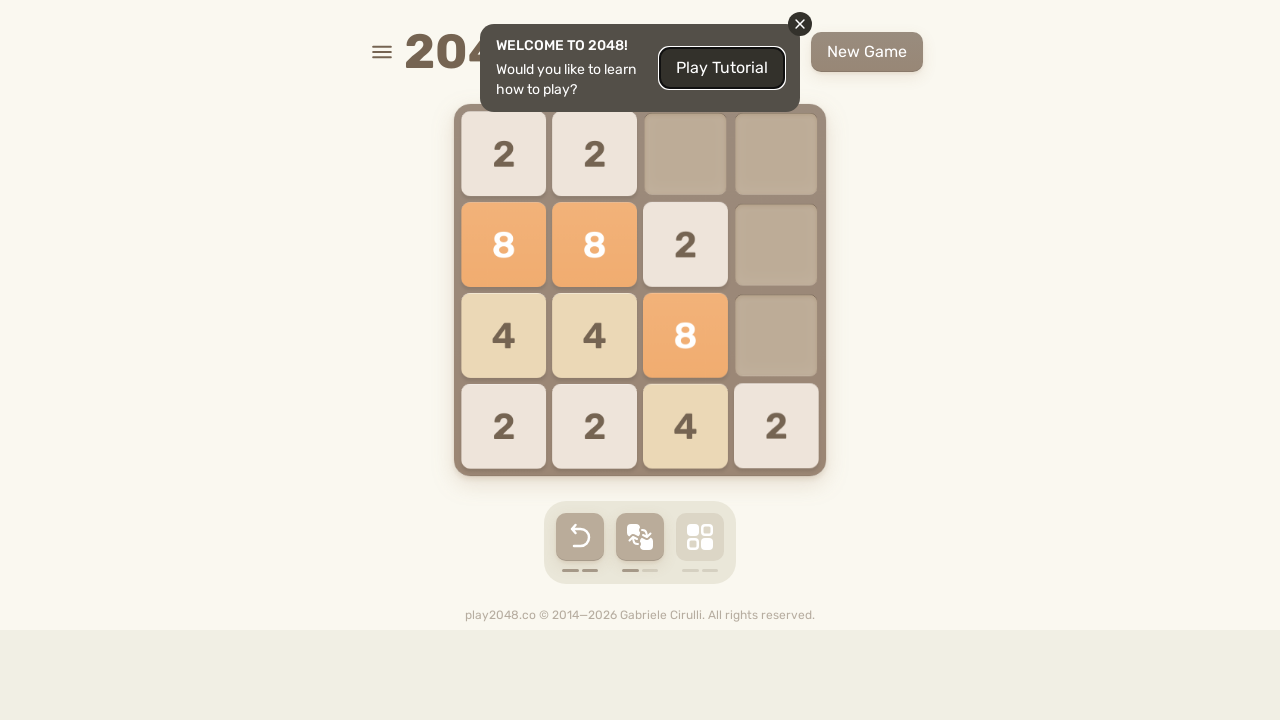

Pressed ArrowLeft key to move tiles left
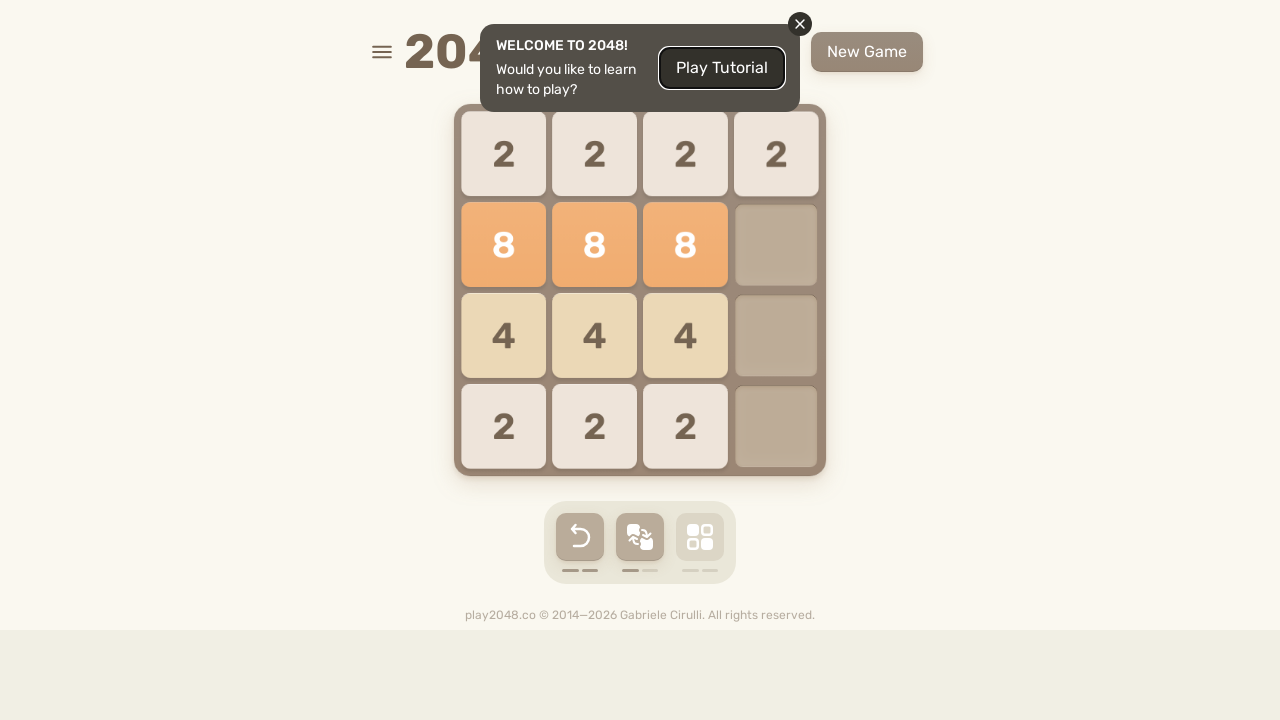

Pressed ArrowDown key to move tiles down
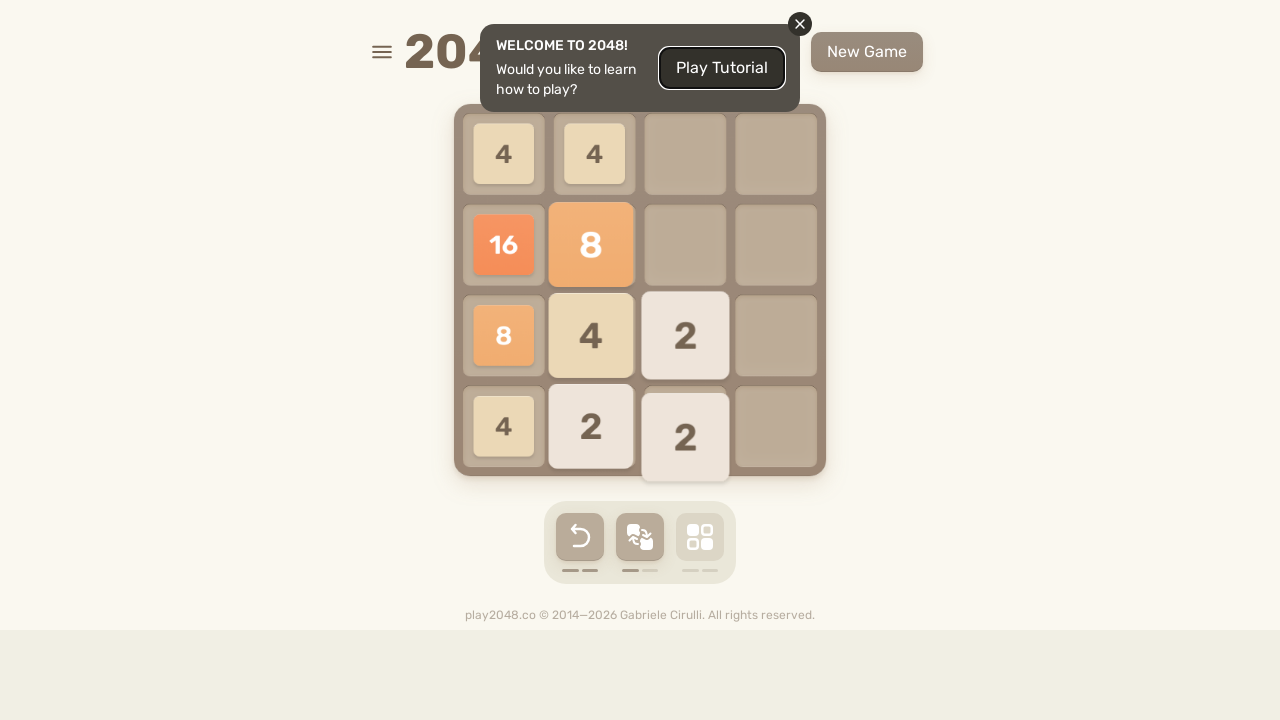

Waited 250ms before next move
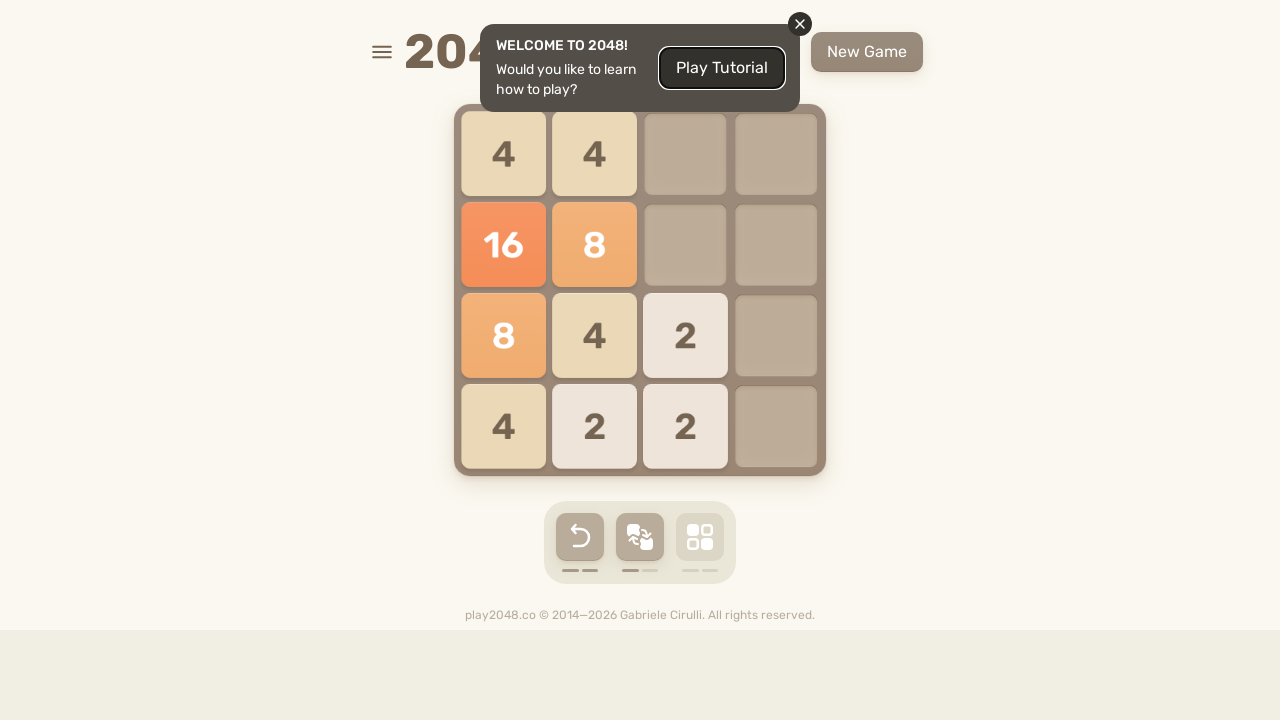

Pressed ArrowUp key to move tiles up
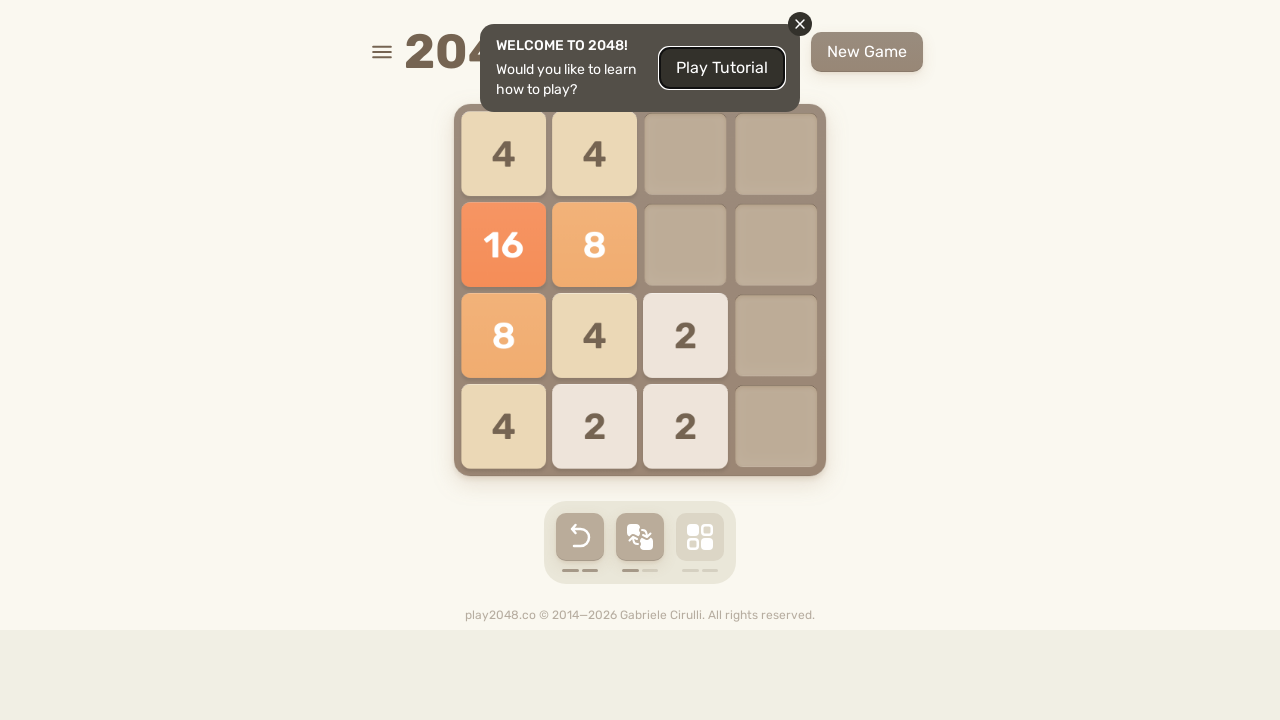

Pressed ArrowLeft key to move tiles left
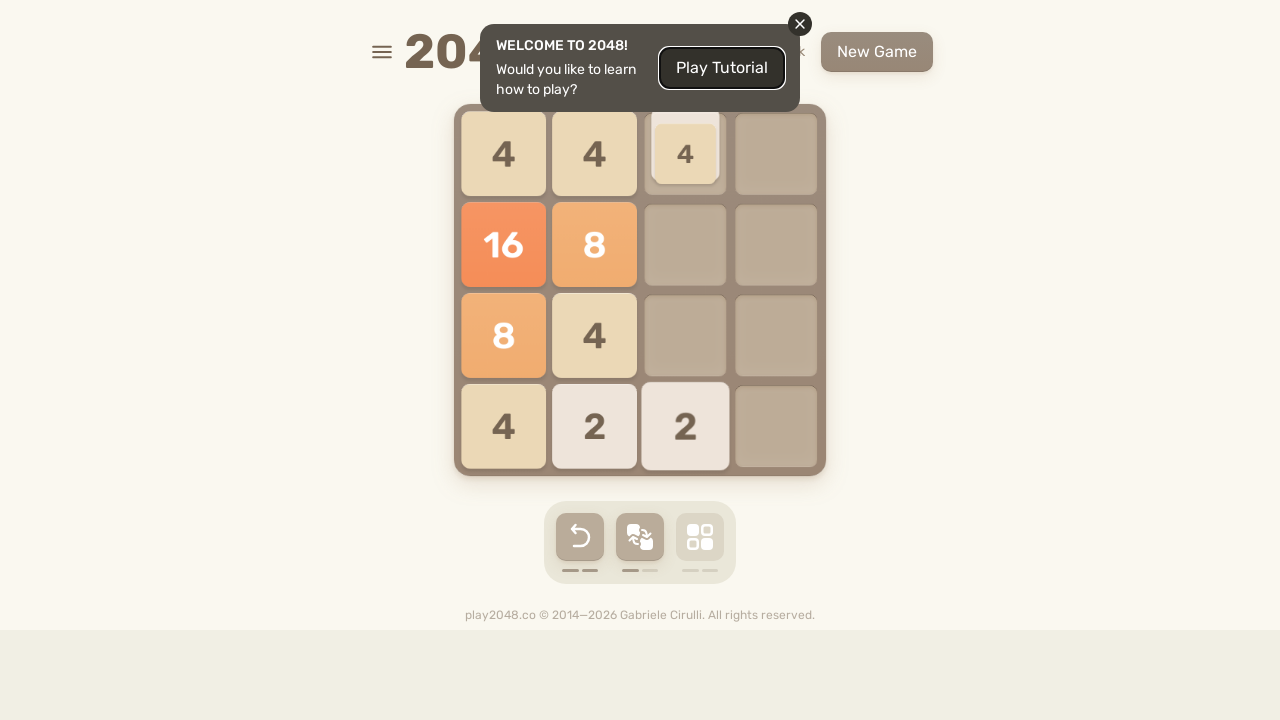

Pressed ArrowDown key to move tiles down
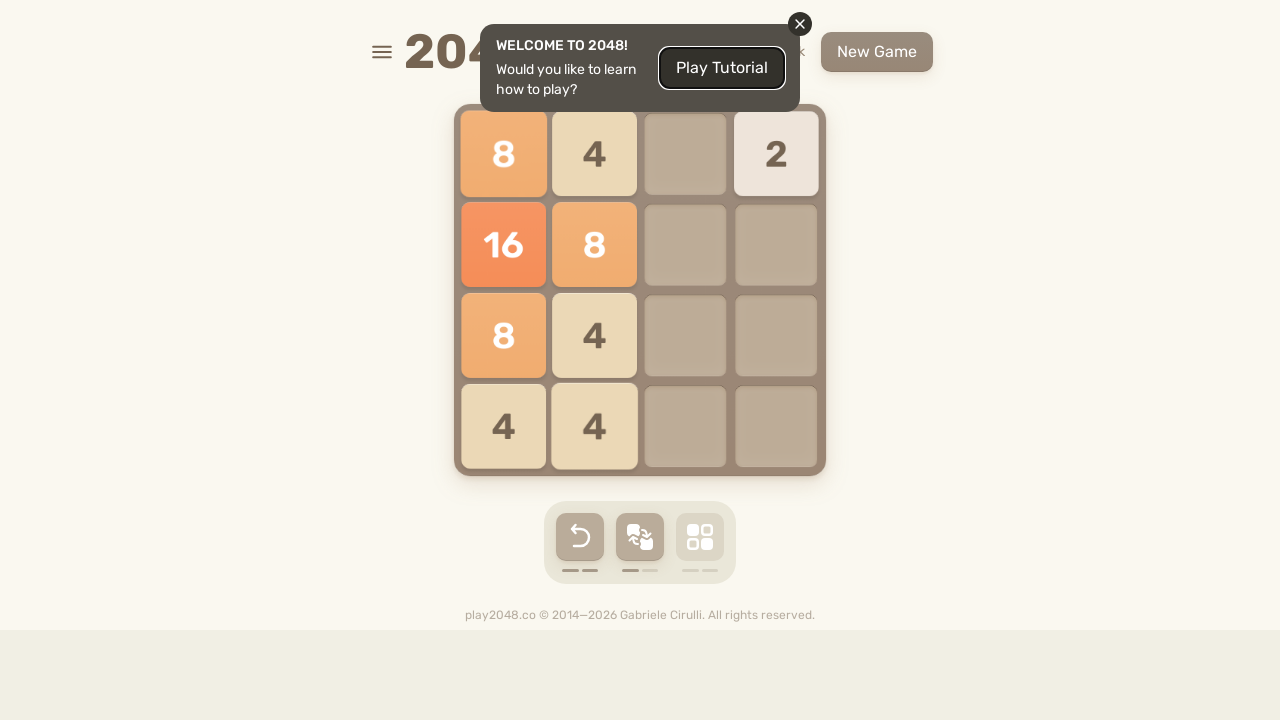

Waited 250ms before next move
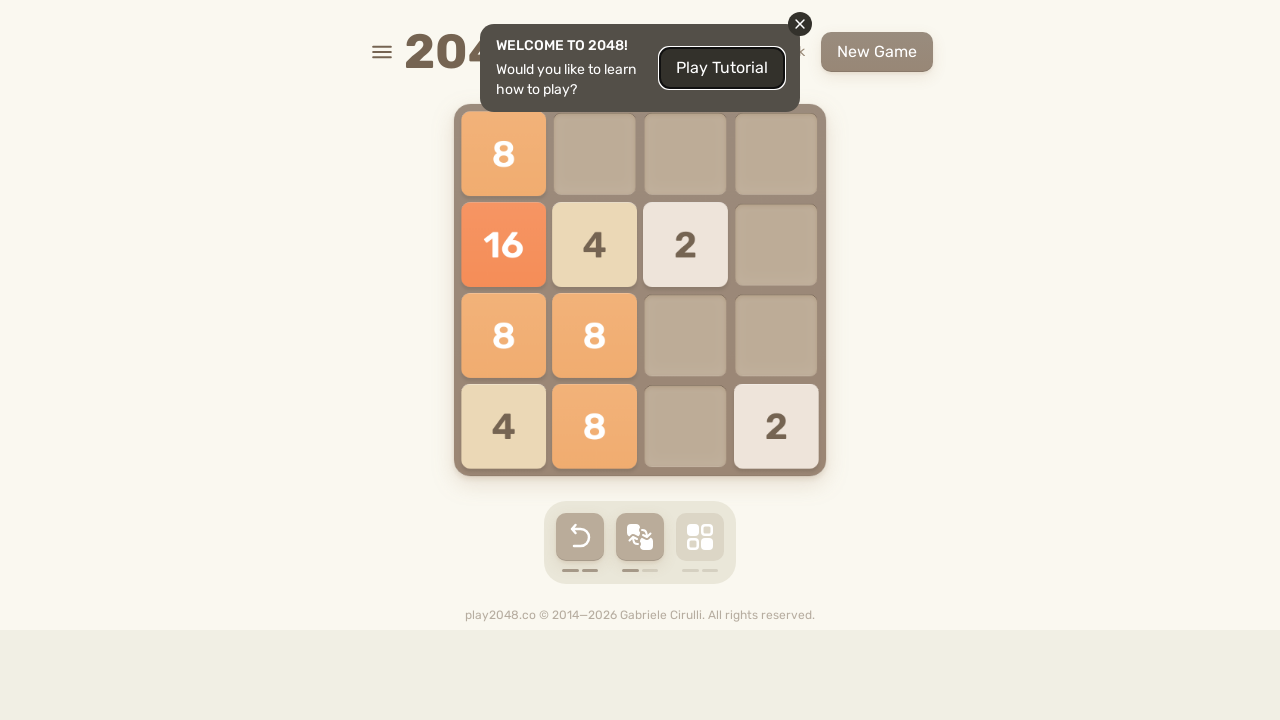

Pressed ArrowUp key to move tiles up
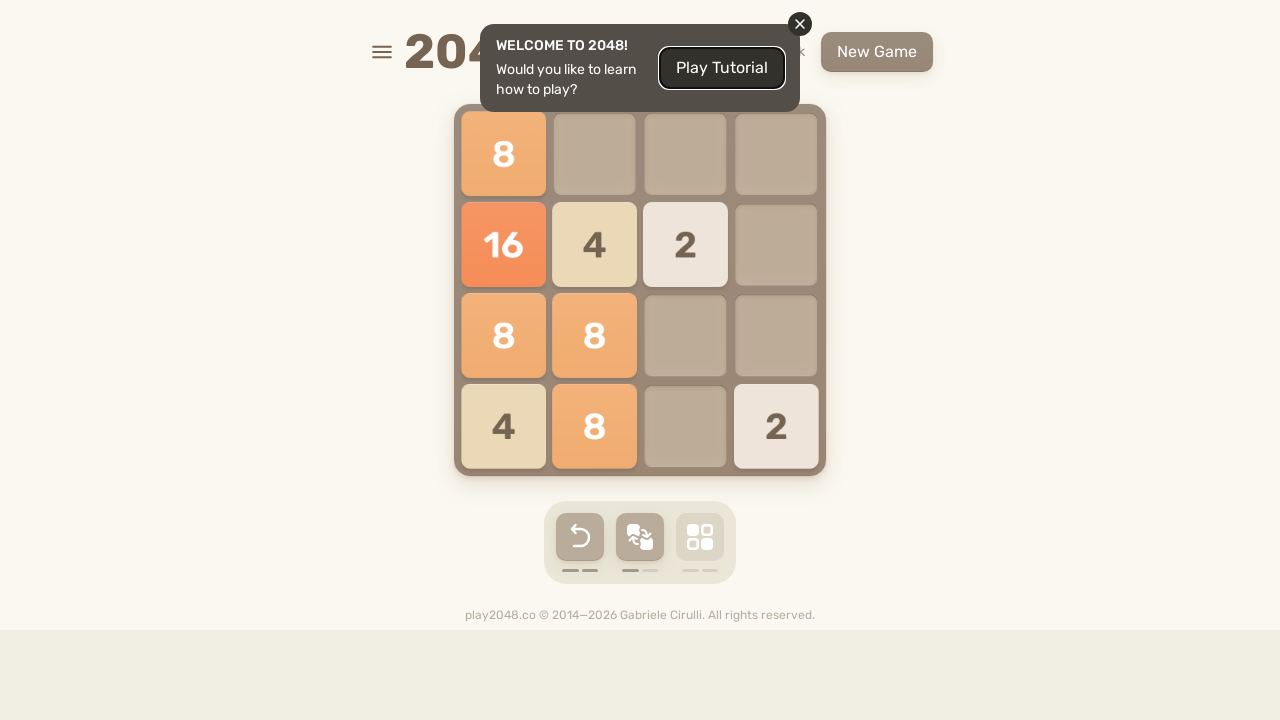

Pressed ArrowLeft key to move tiles left
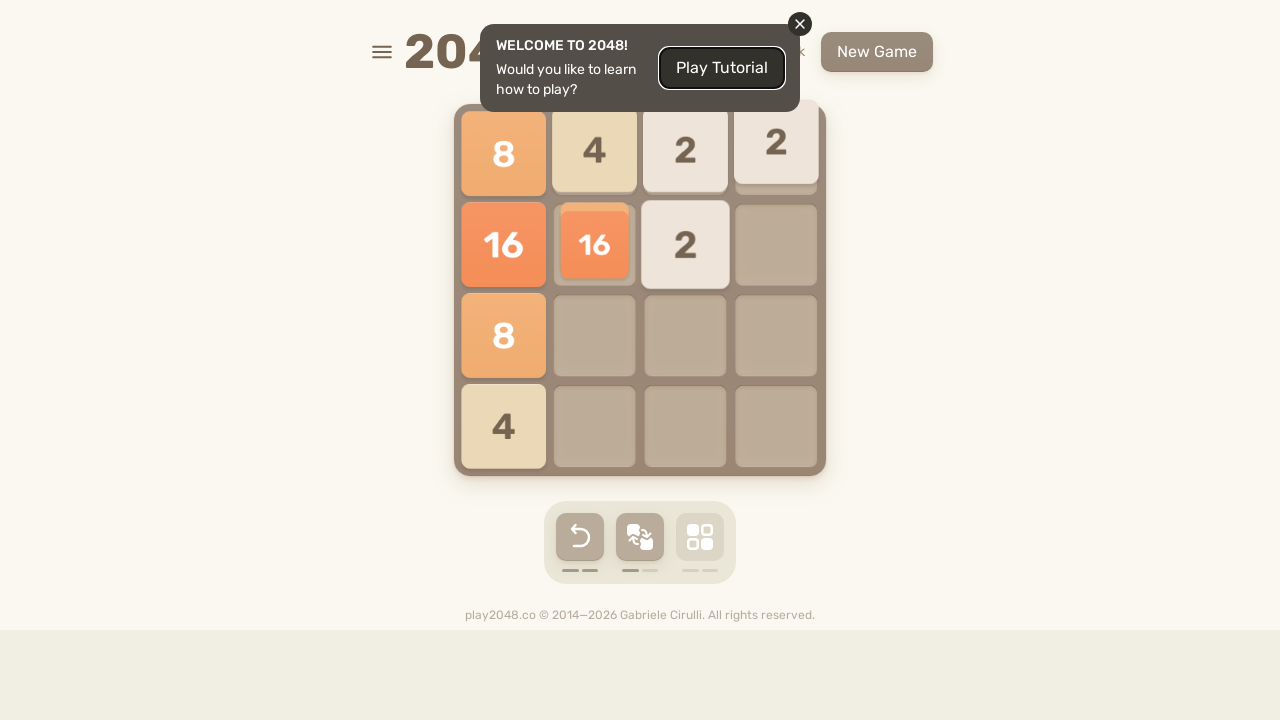

Pressed ArrowDown key to move tiles down
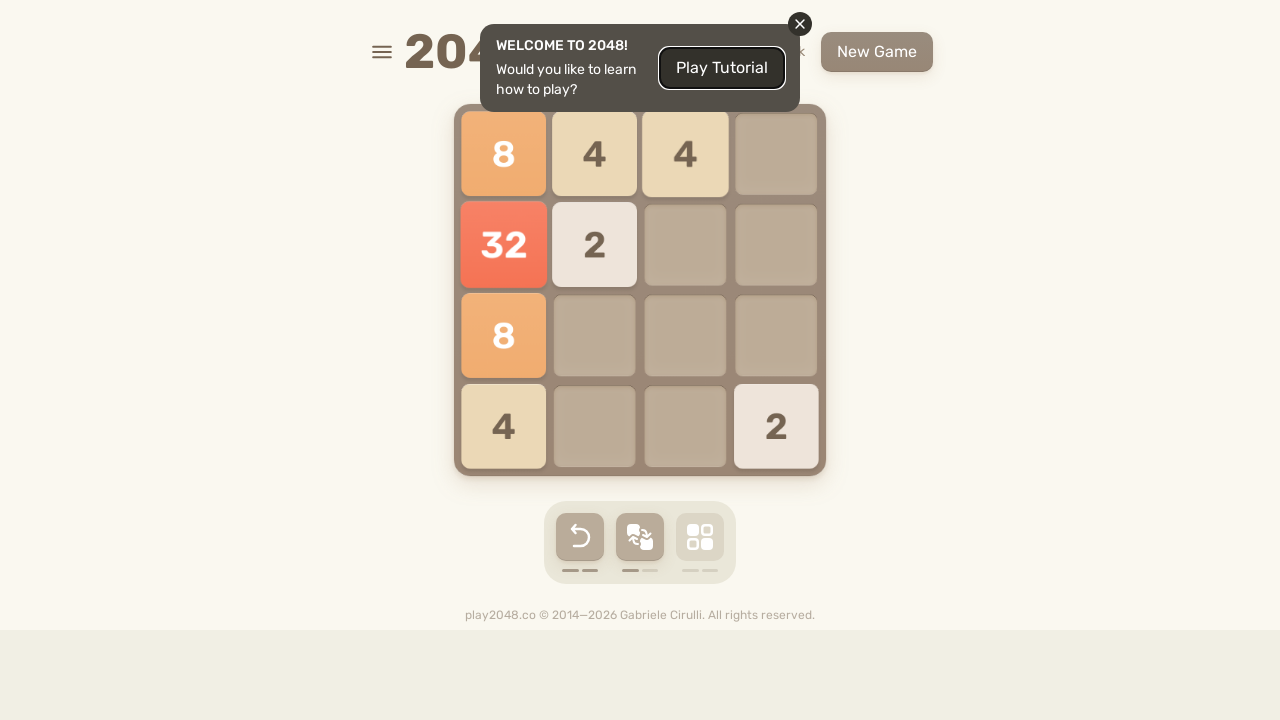

Waited 250ms before next move
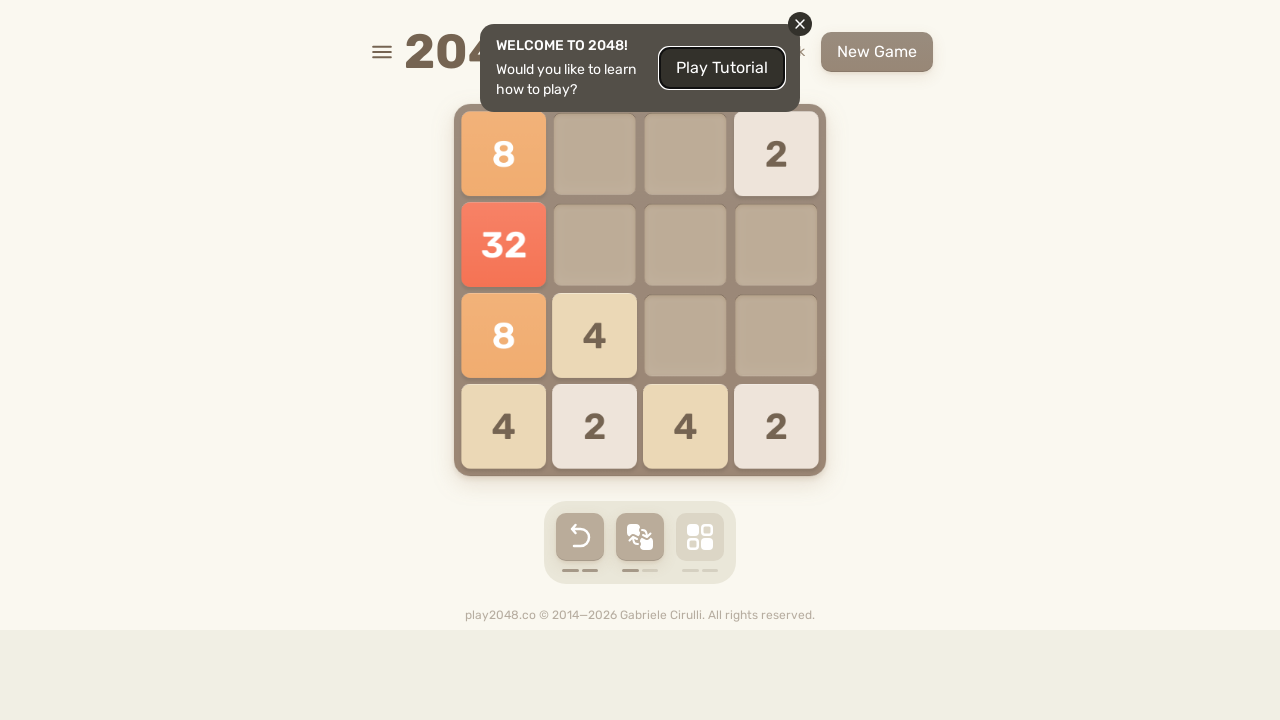

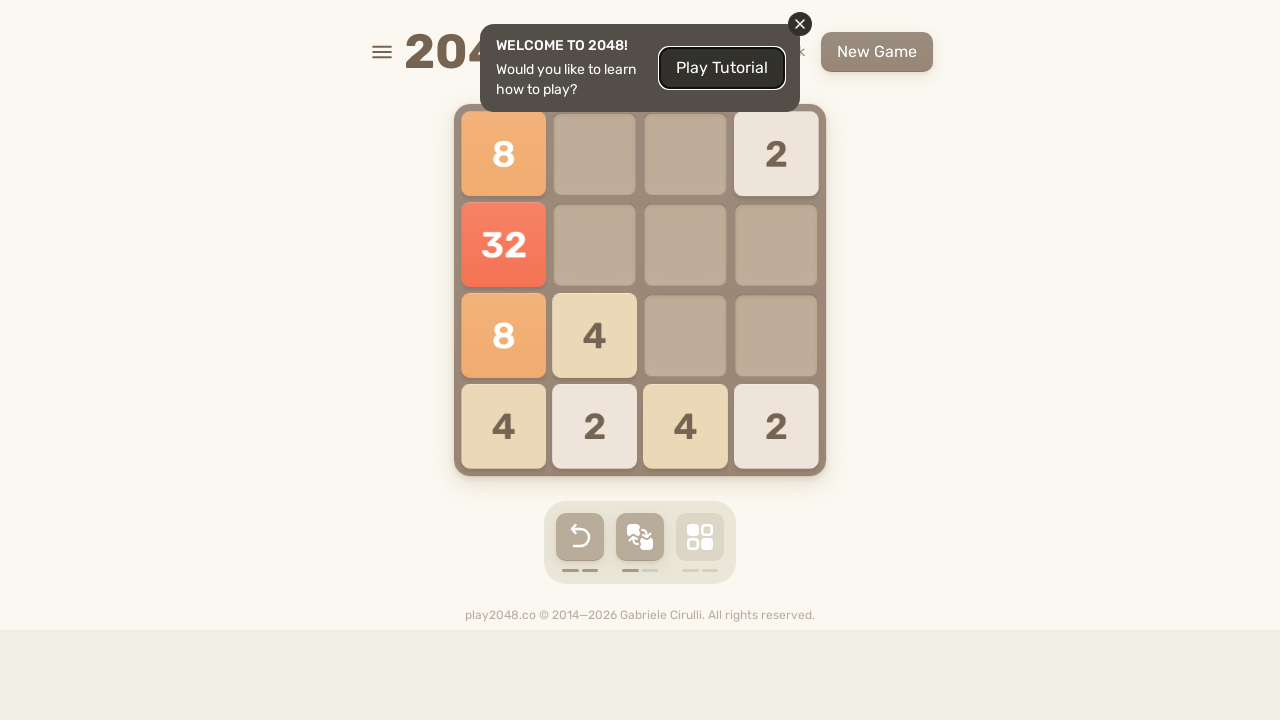